Tests adding multiple products to cart on an e-commerce site by finding specific items and clicking their add to cart buttons

Starting URL: https://rahulshettyacademy.com/seleniumPractise/

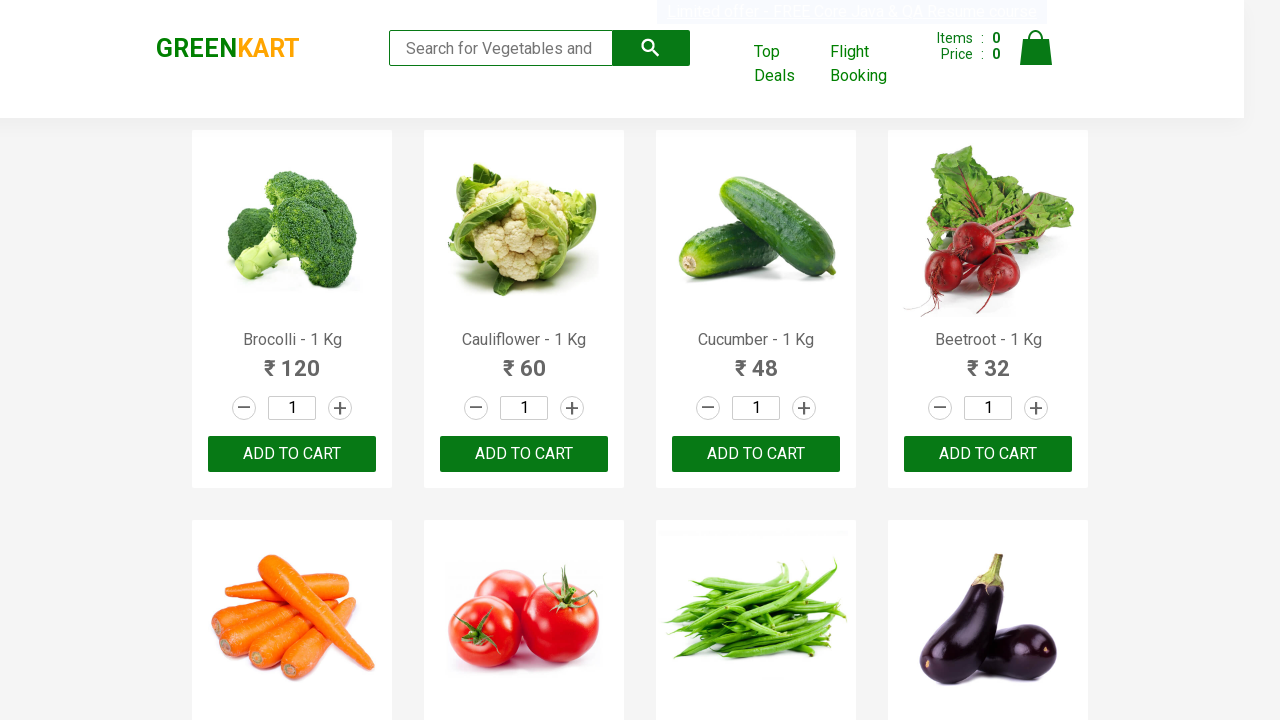

Retrieved all product elements from page
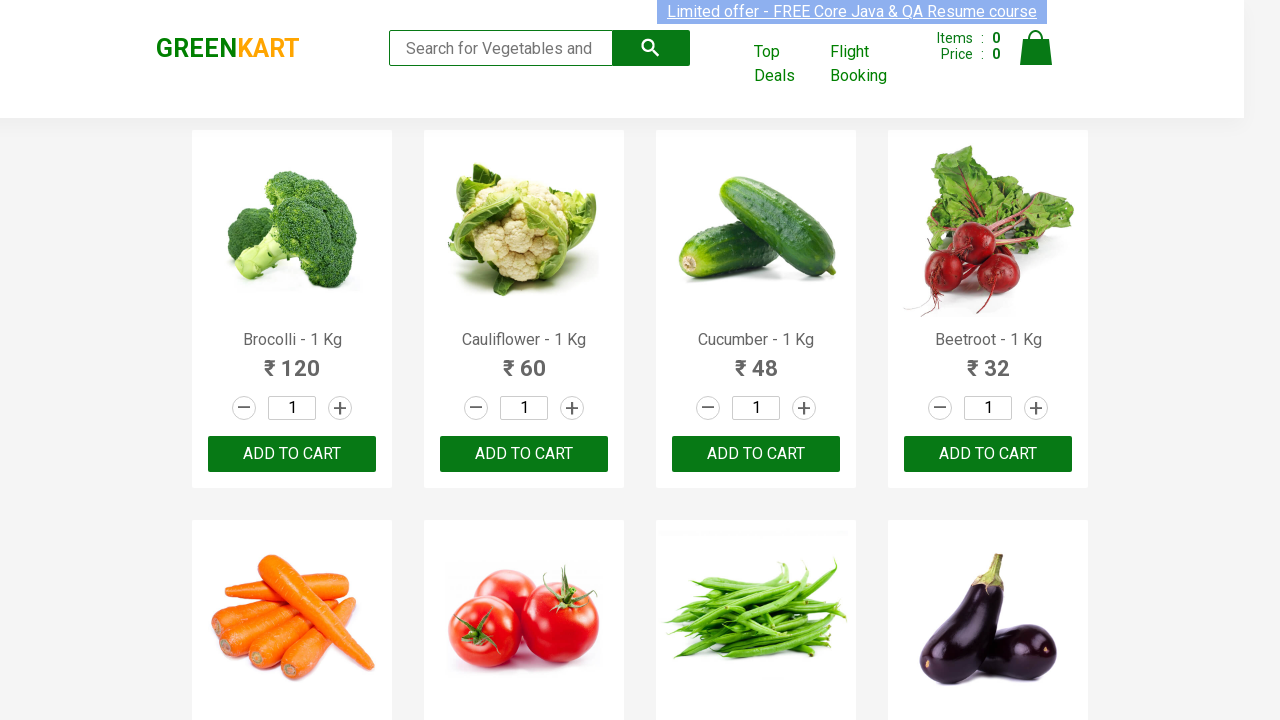

Retrieved product name text: 'Brocolli - 1 Kg'
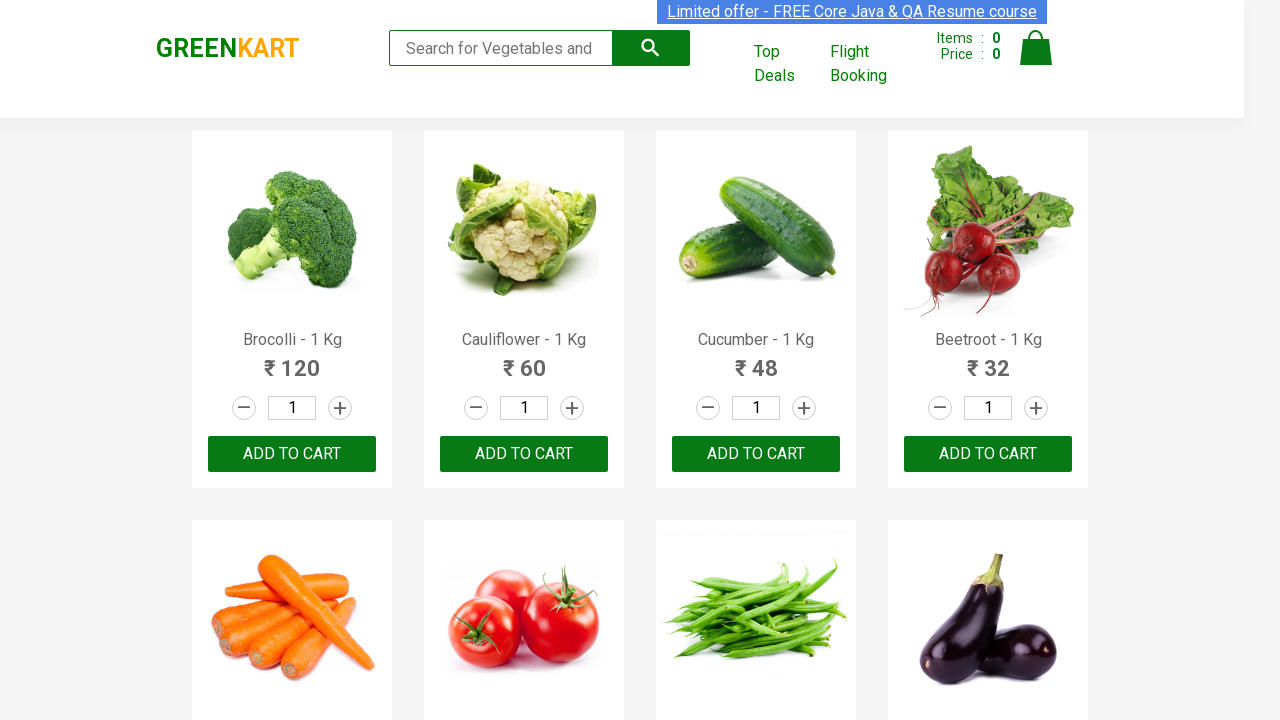

Retrieved product name text: 'Cauliflower - 1 Kg'
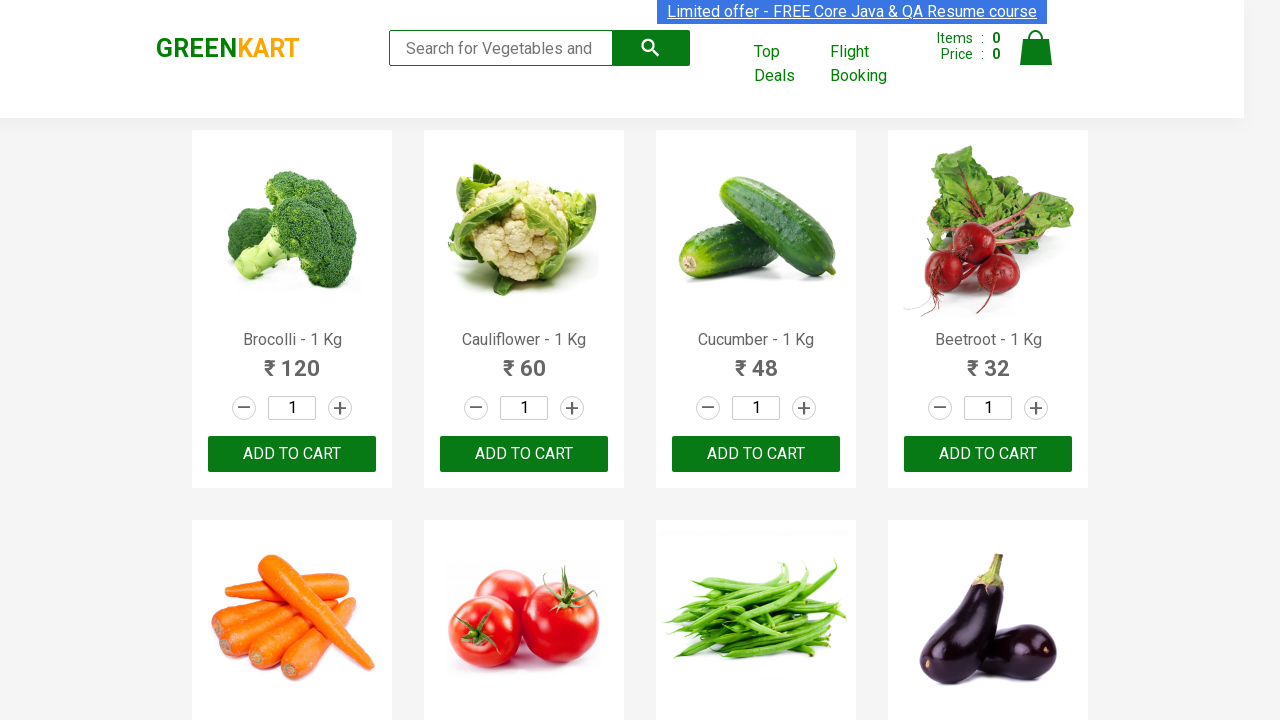

Retrieved product name text: 'Cucumber - 1 Kg'
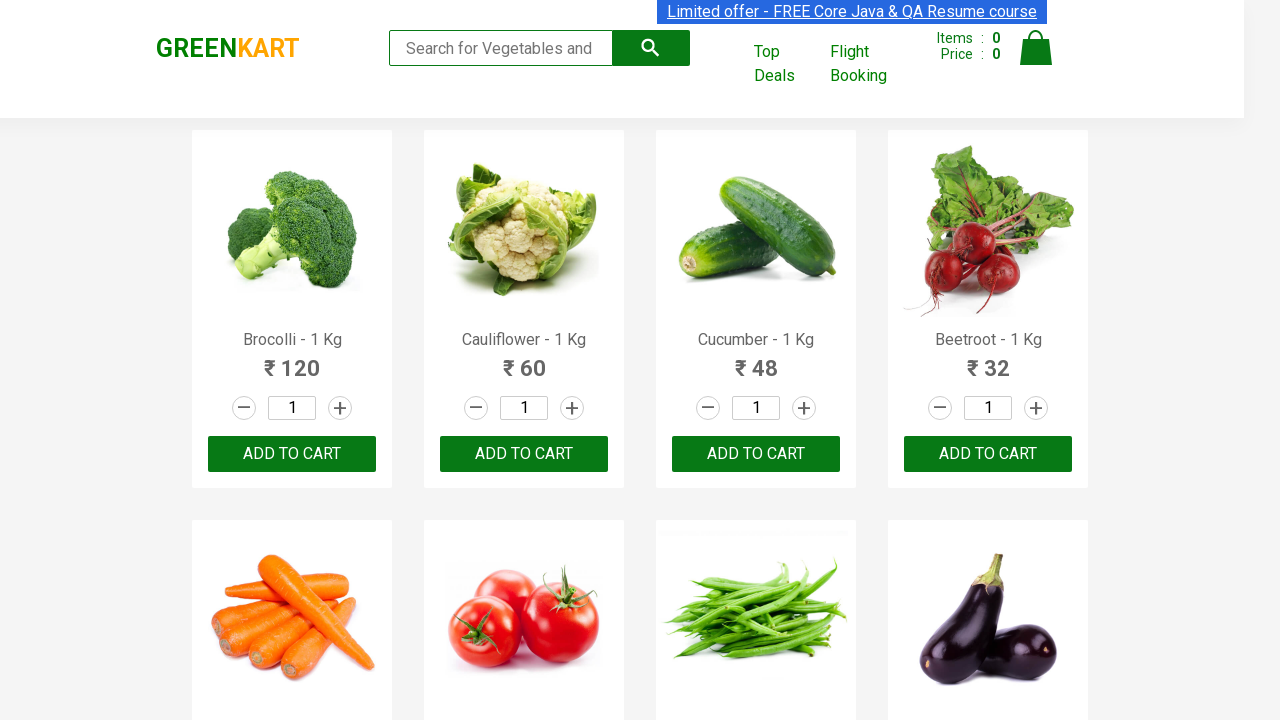

Retrieved add to cart buttons for product 'Cucumber'
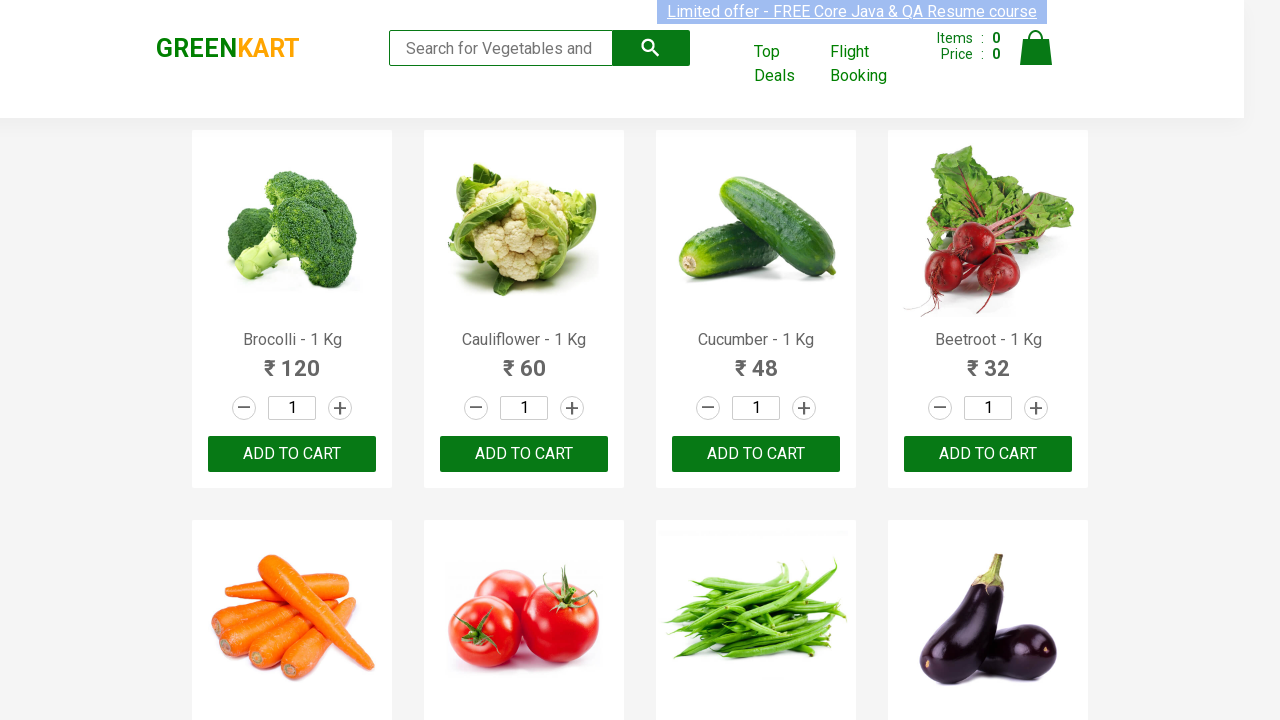

Clicked add to cart button for 'Cucumber'
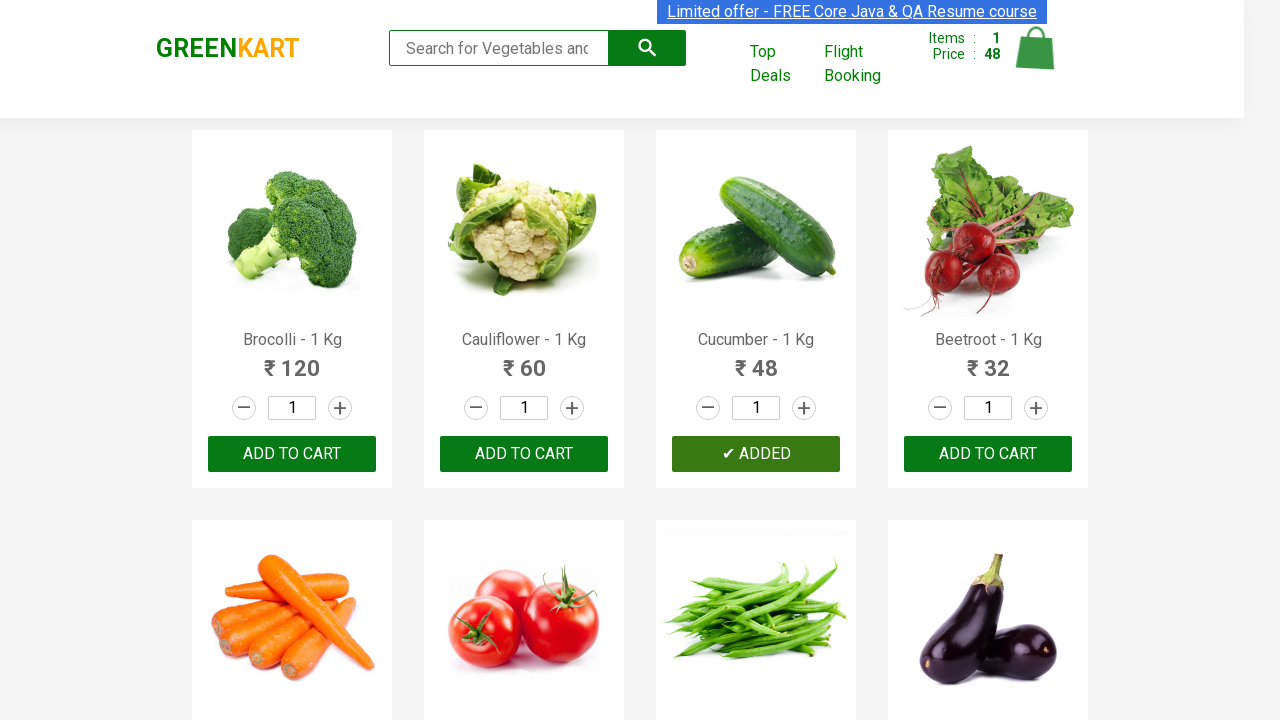

Clicked add to cart button for 'Cucumber'
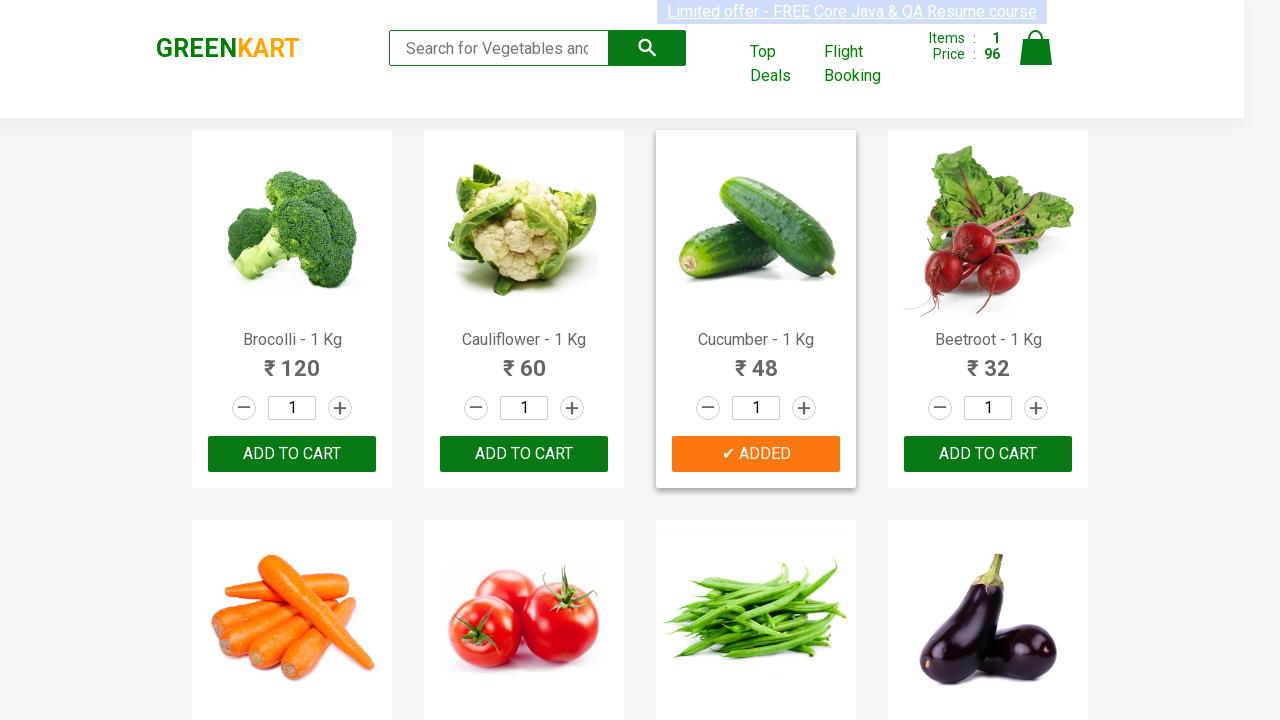

Clicked add to cart button for 'Cucumber'
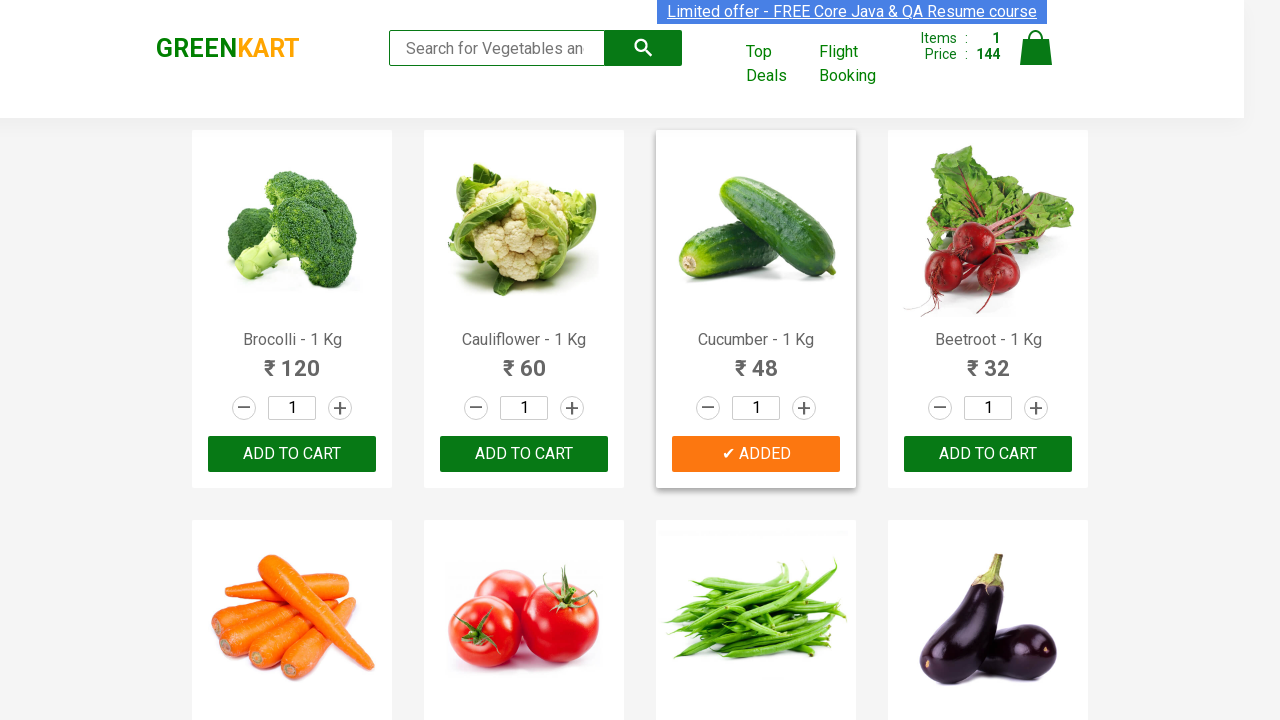

Retrieved product name text: 'Beetroot - 1 Kg'
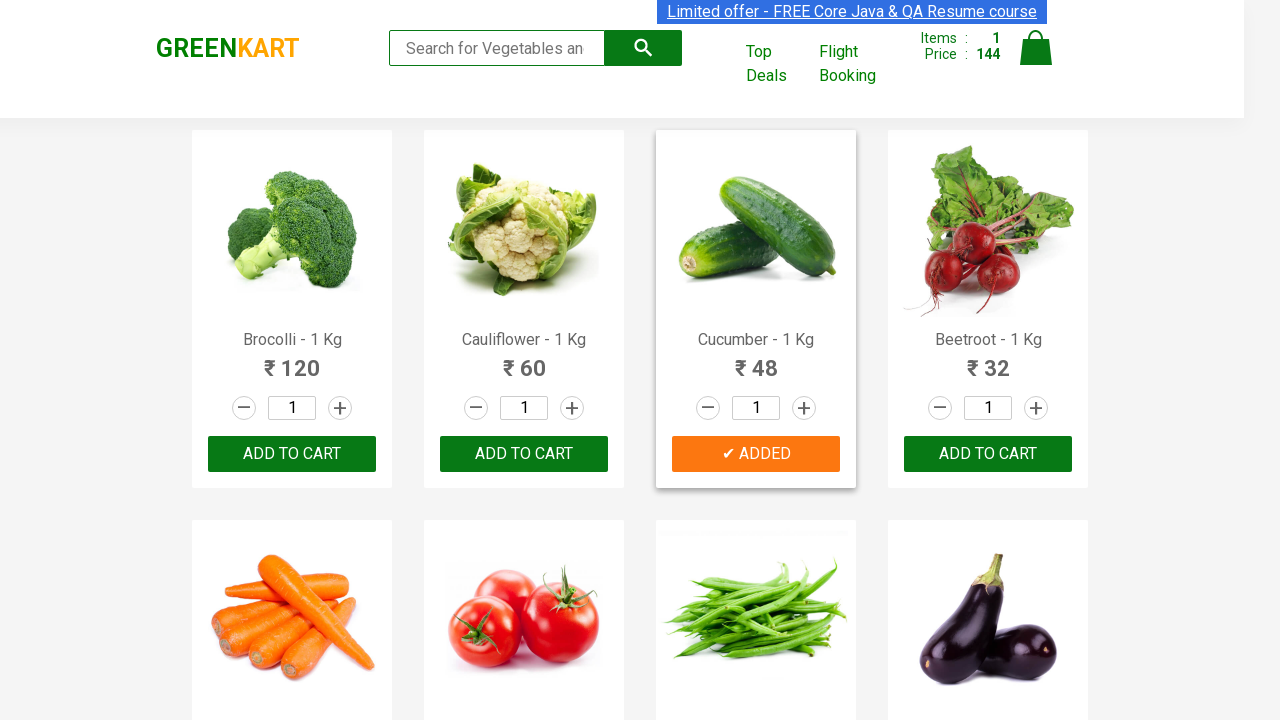

Retrieved product name text: 'Carrot - 1 Kg'
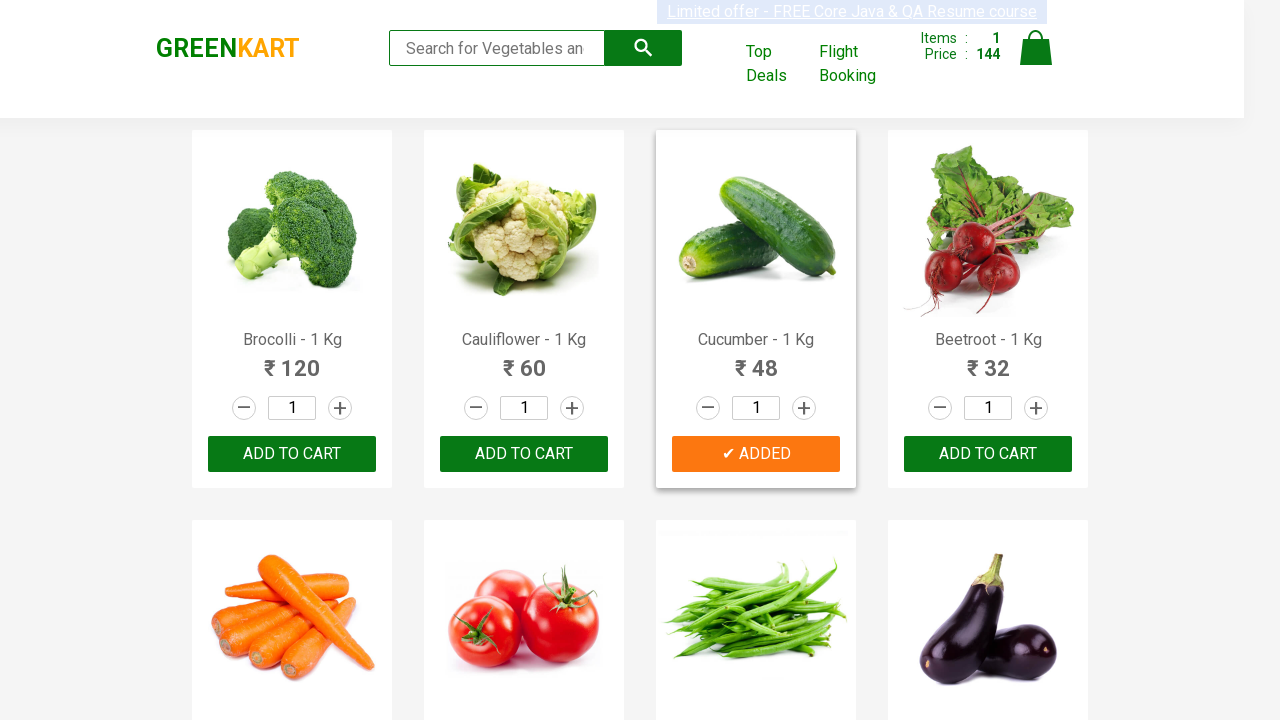

Retrieved product name text: 'Tomato - 1 Kg'
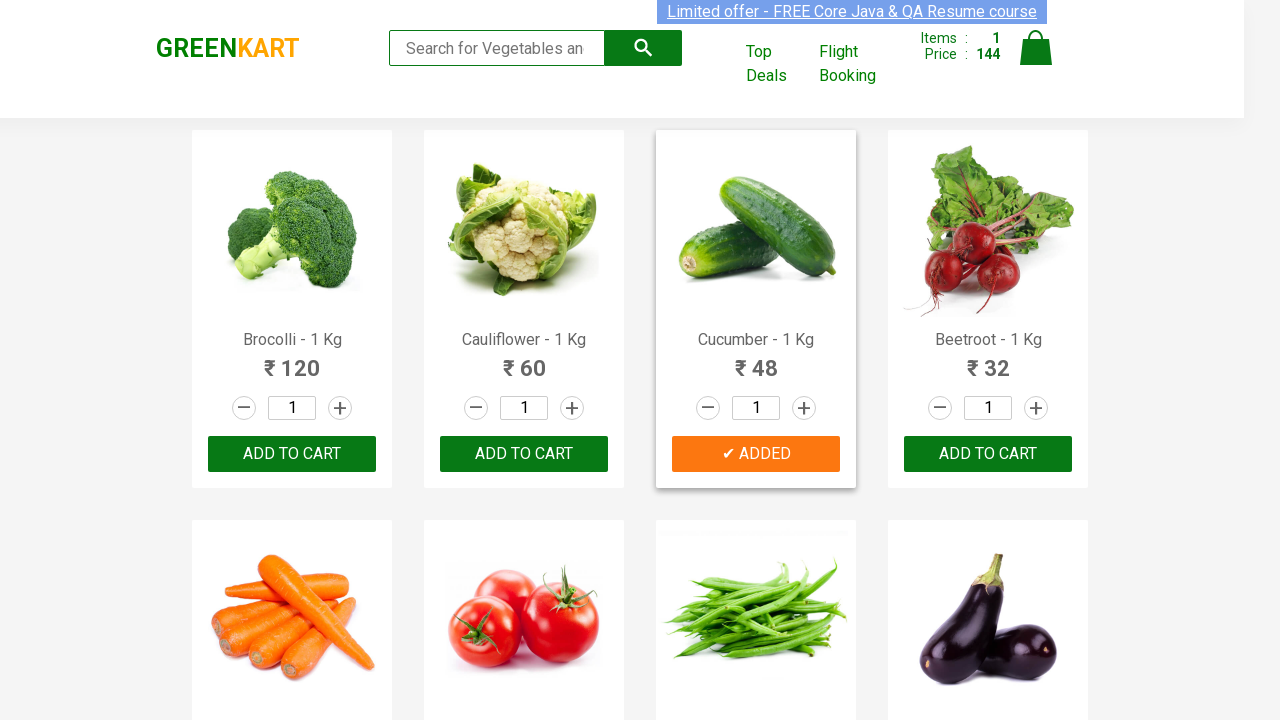

Retrieved add to cart buttons for product 'Tomato'
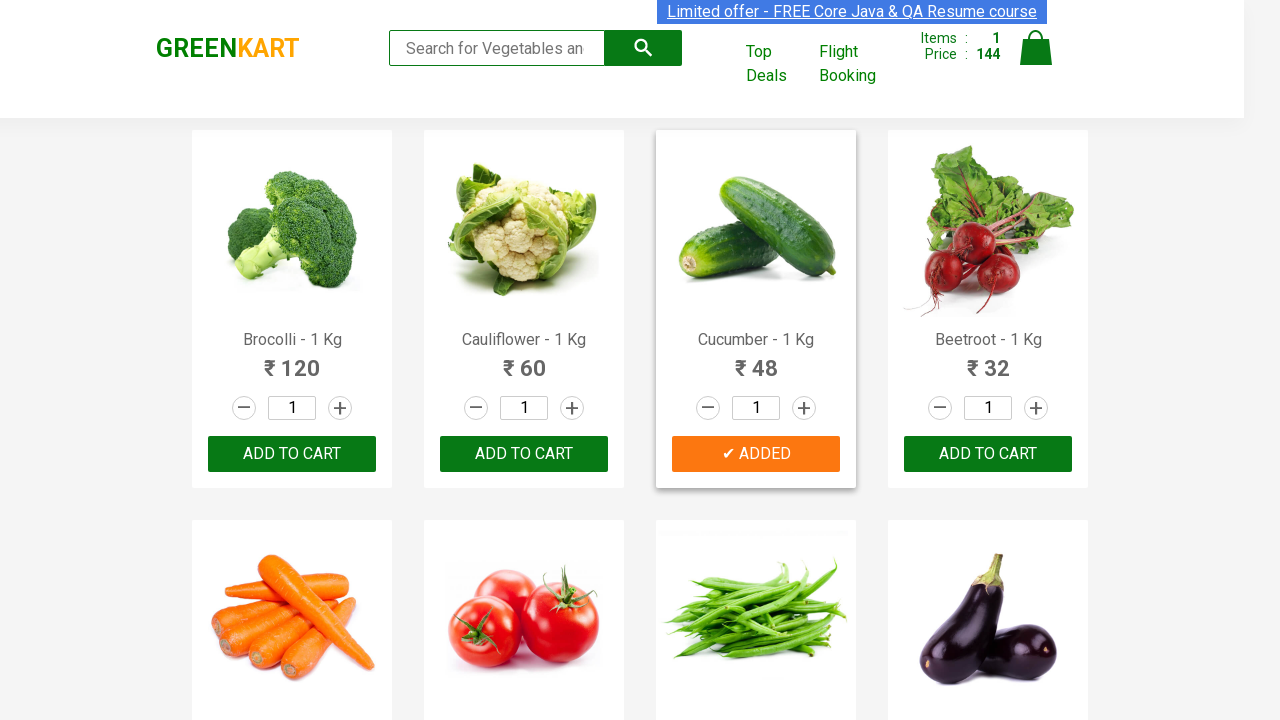

Clicked add to cart button for 'Tomato'
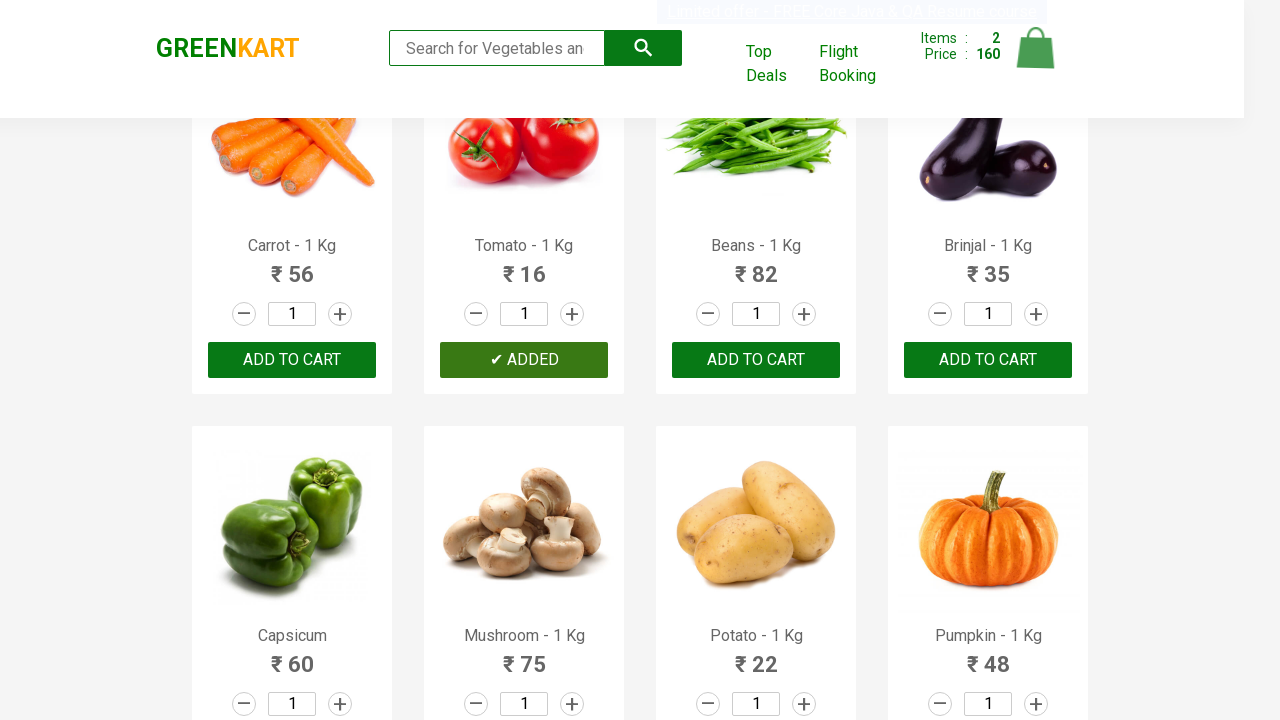

Retrieved product name text: 'Beans - 1 Kg'
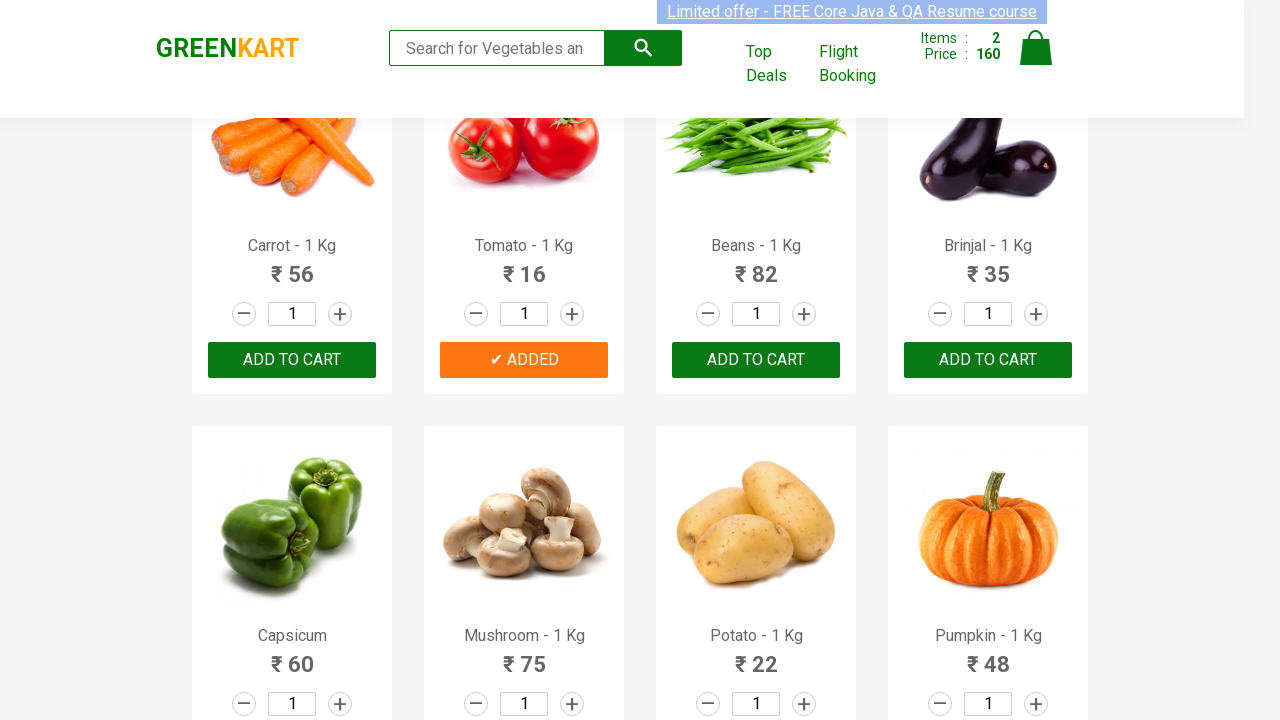

Retrieved product name text: 'Brinjal - 1 Kg'
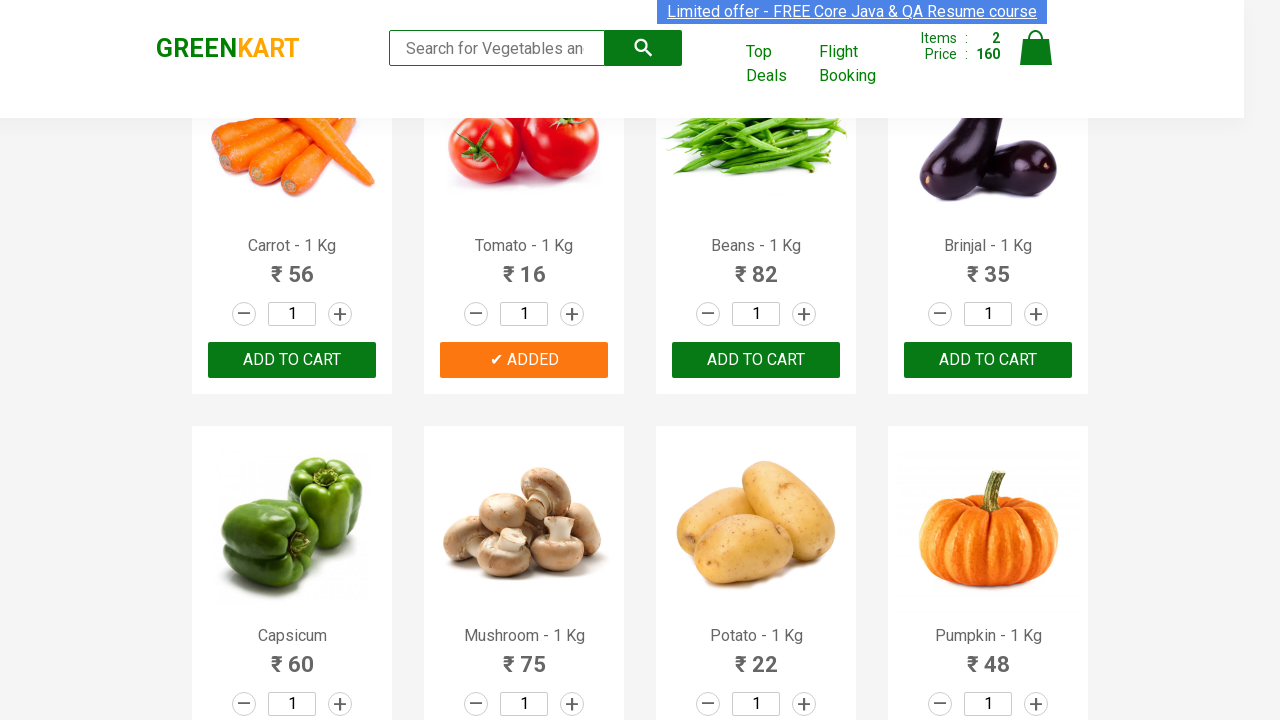

Retrieved product name text: 'Capsicum'
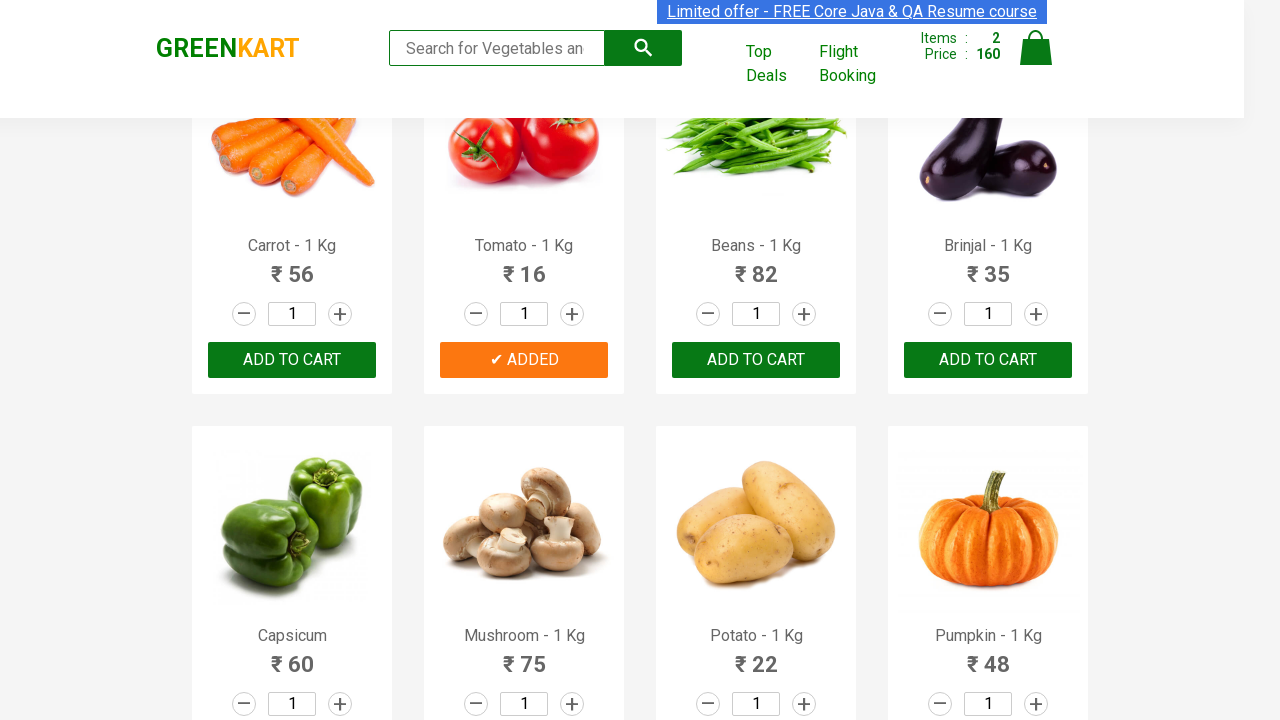

Retrieved product name text: 'Mushroom - 1 Kg'
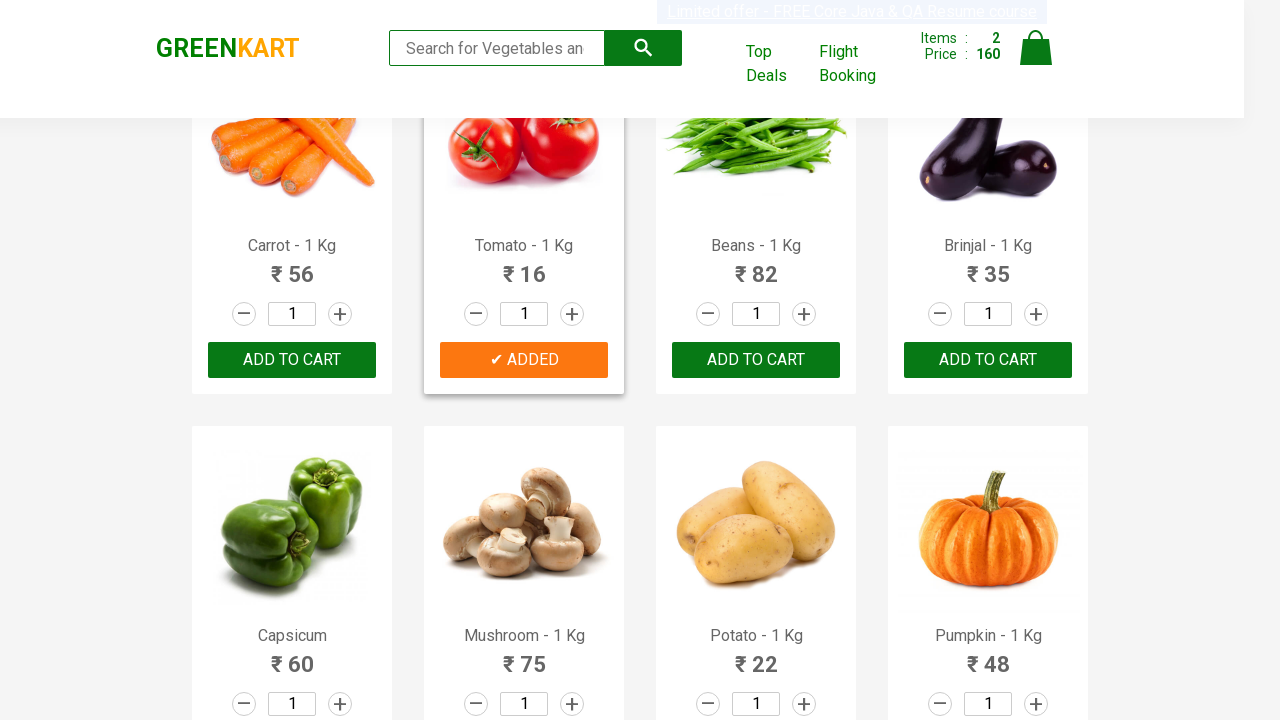

Retrieved product name text: 'Potato - 1 Kg'
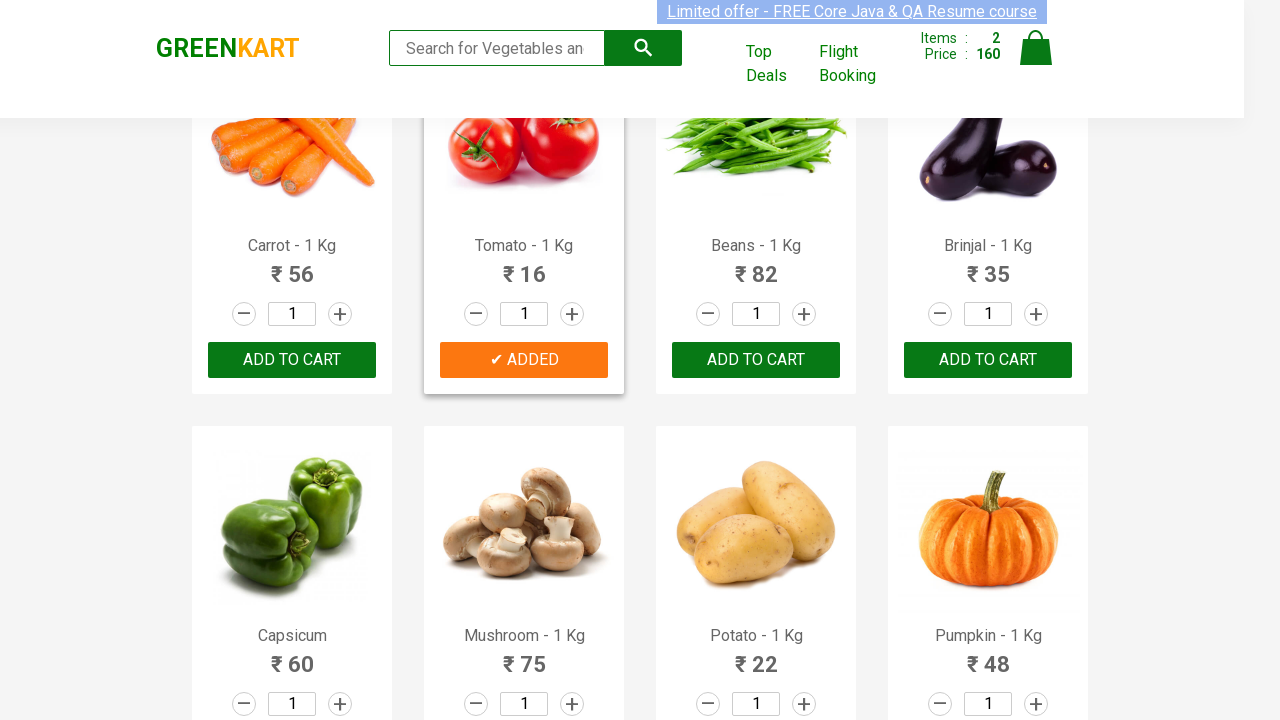

Retrieved product name text: 'Pumpkin - 1 Kg'
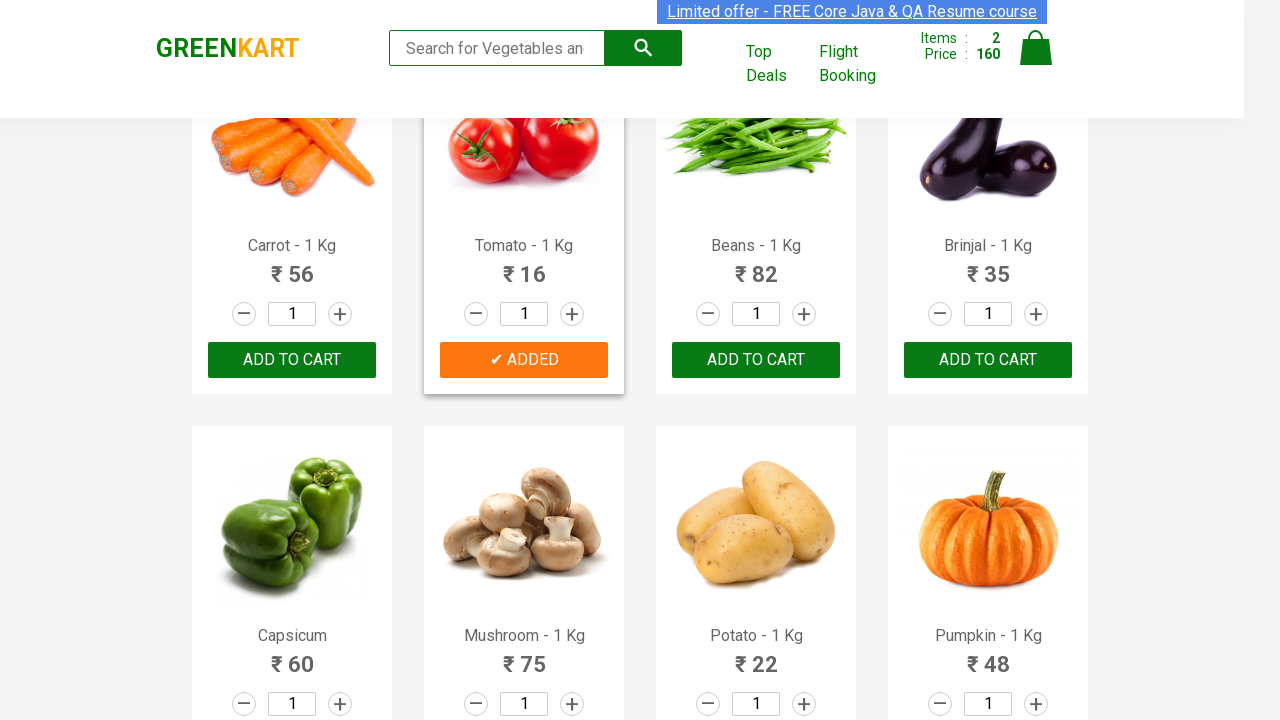

Retrieved product name text: 'Corn - 1 Kg'
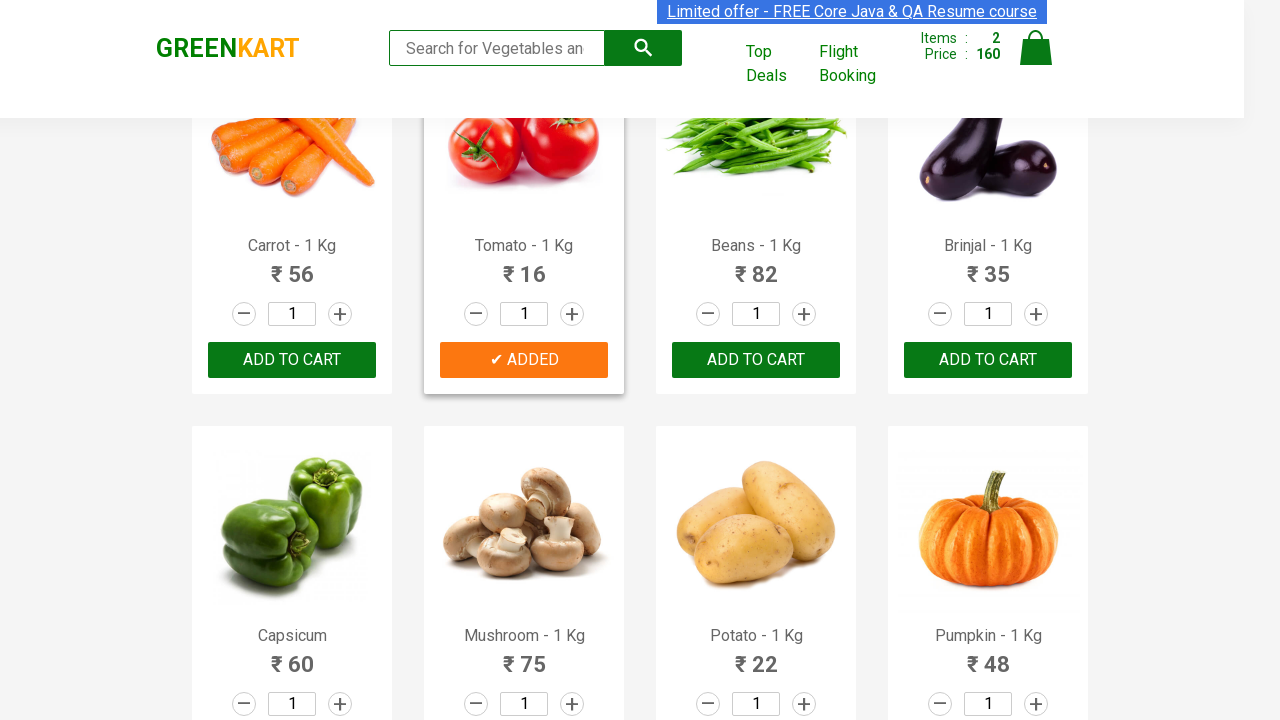

Retrieved product name text: 'Onion - 1 Kg'
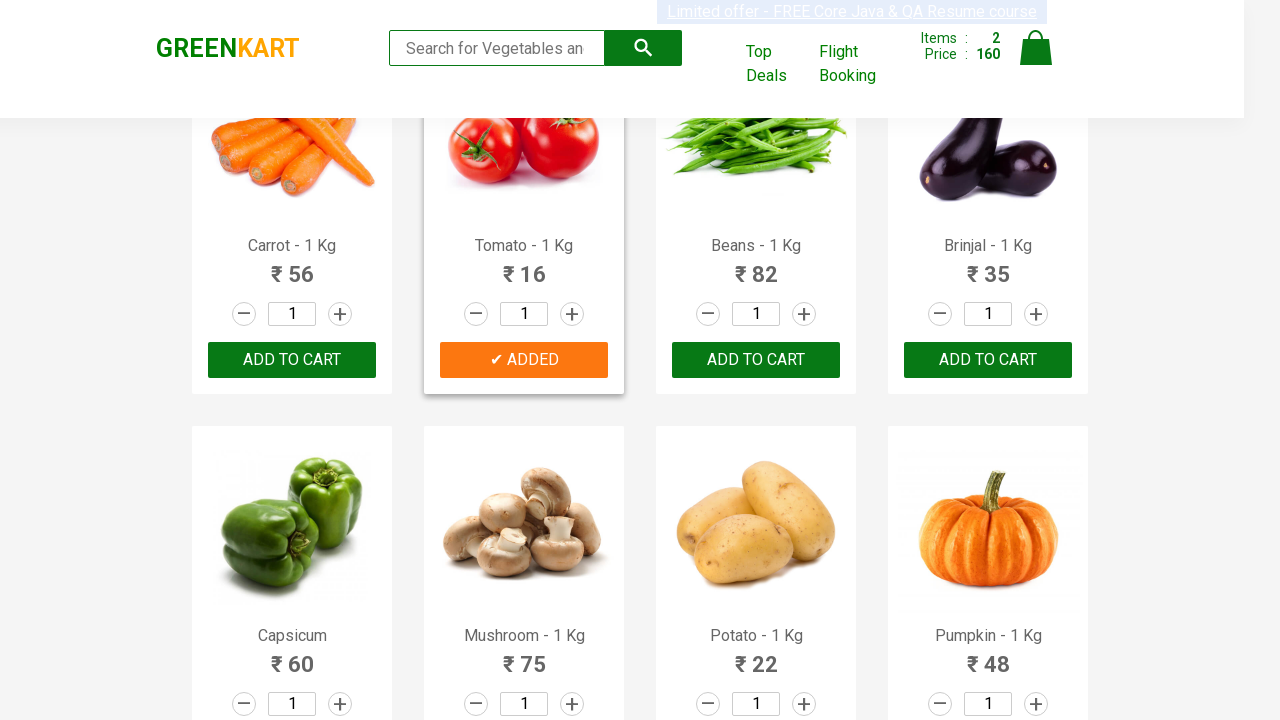

Retrieved product name text: 'Apple - 1 Kg'
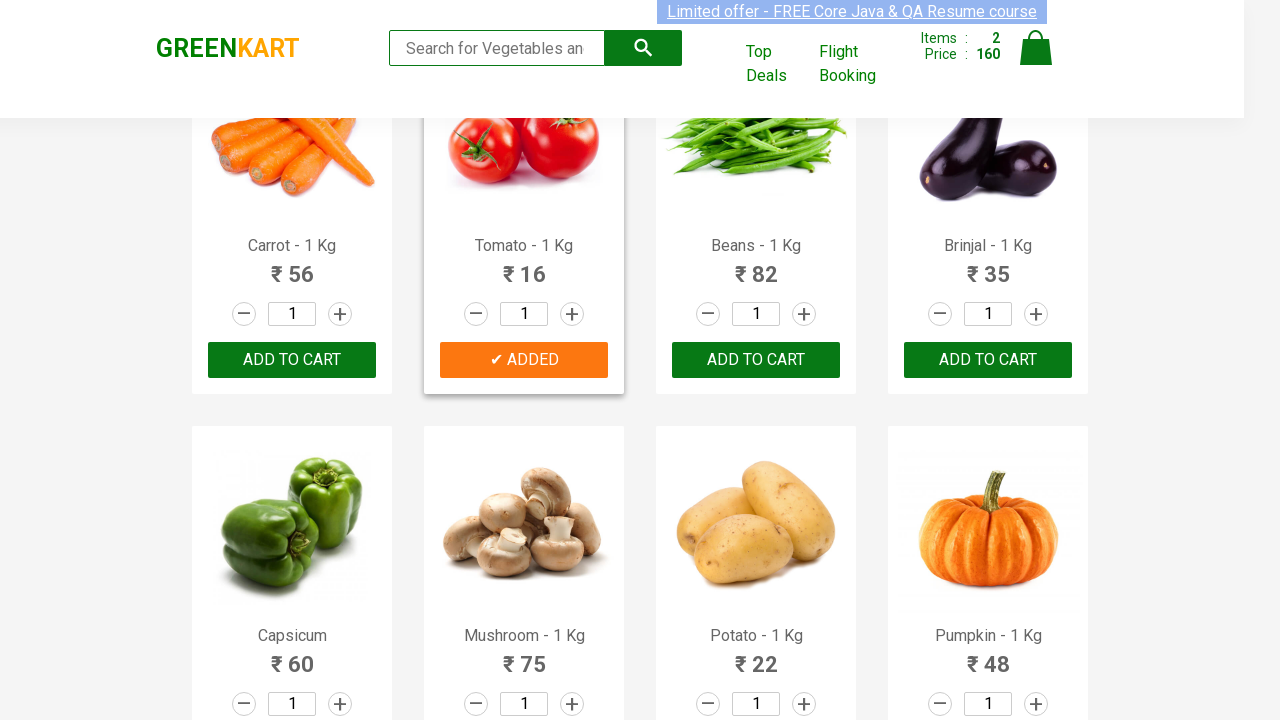

Retrieved product name text: 'Banana - 1 Kg'
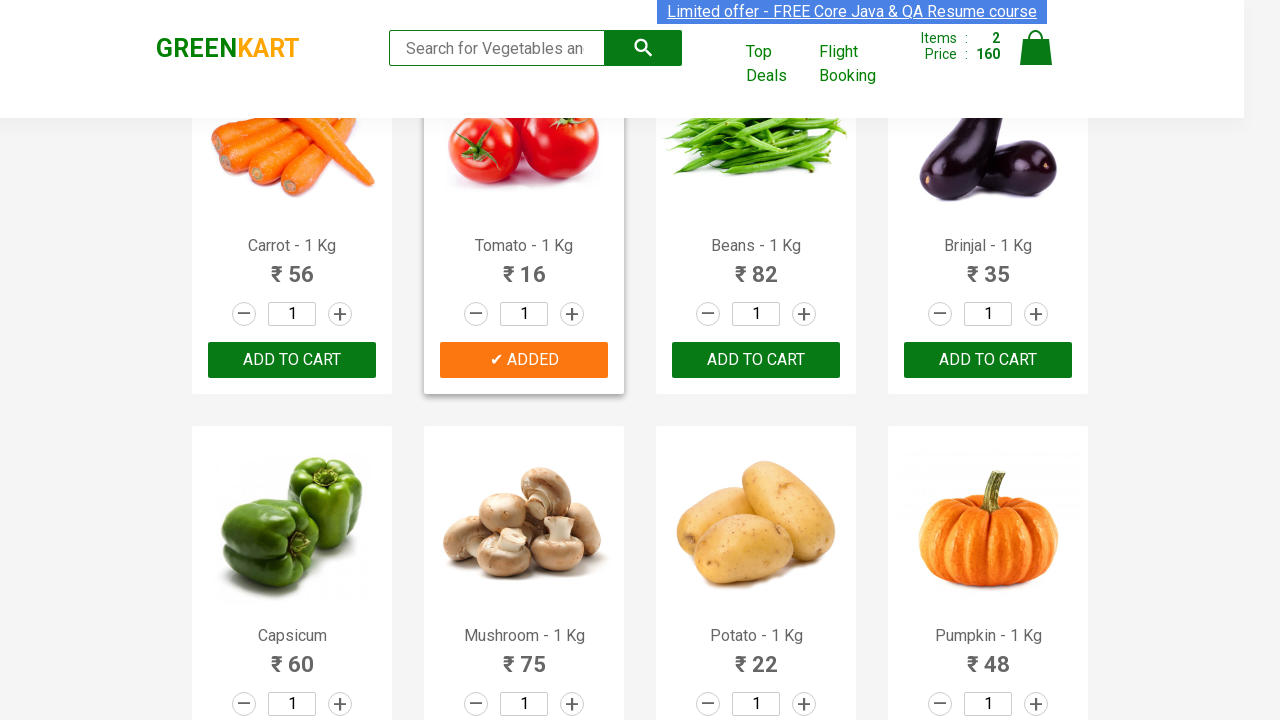

Retrieved add to cart buttons for product 'Banana'
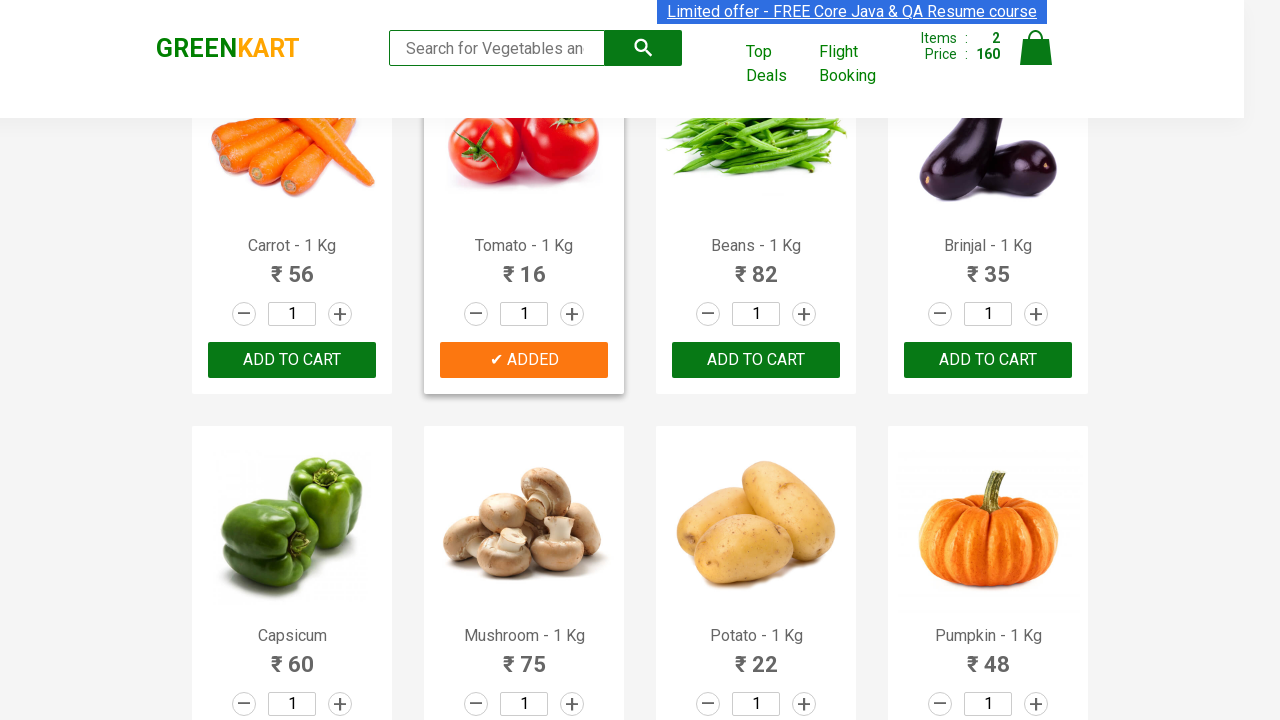

Clicked add to cart button for 'Banana'
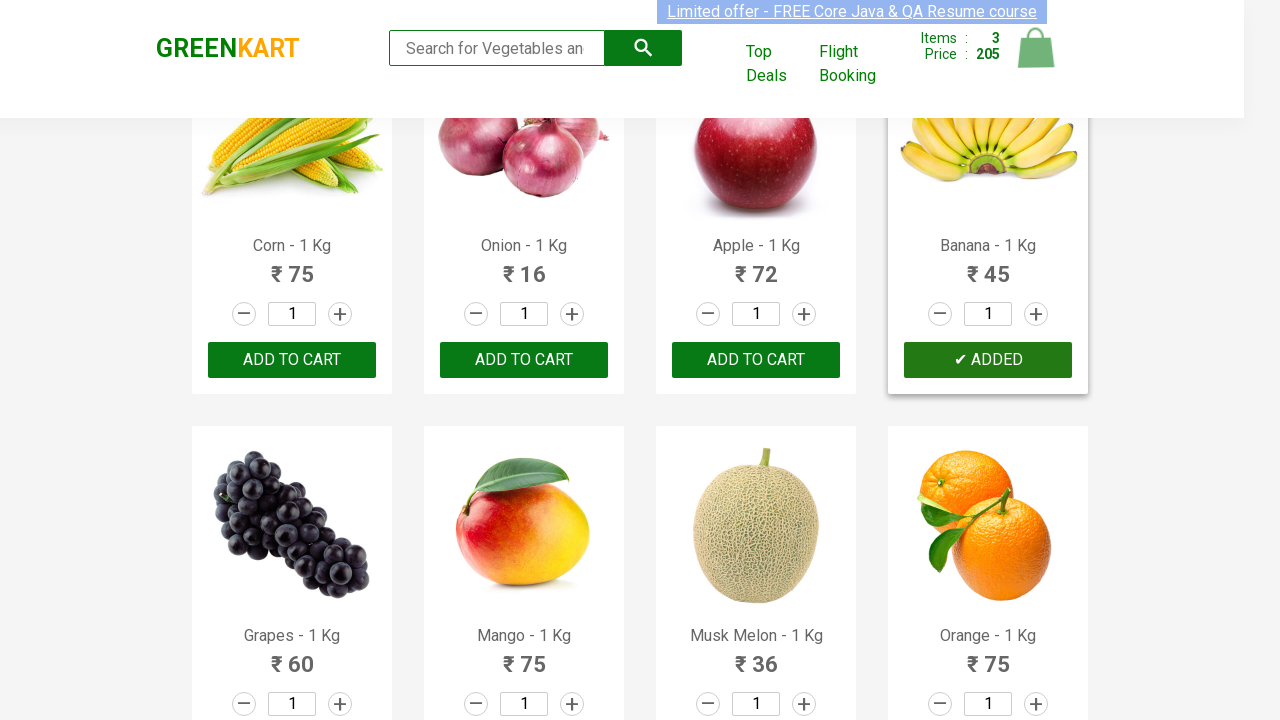

Clicked add to cart button for 'Banana'
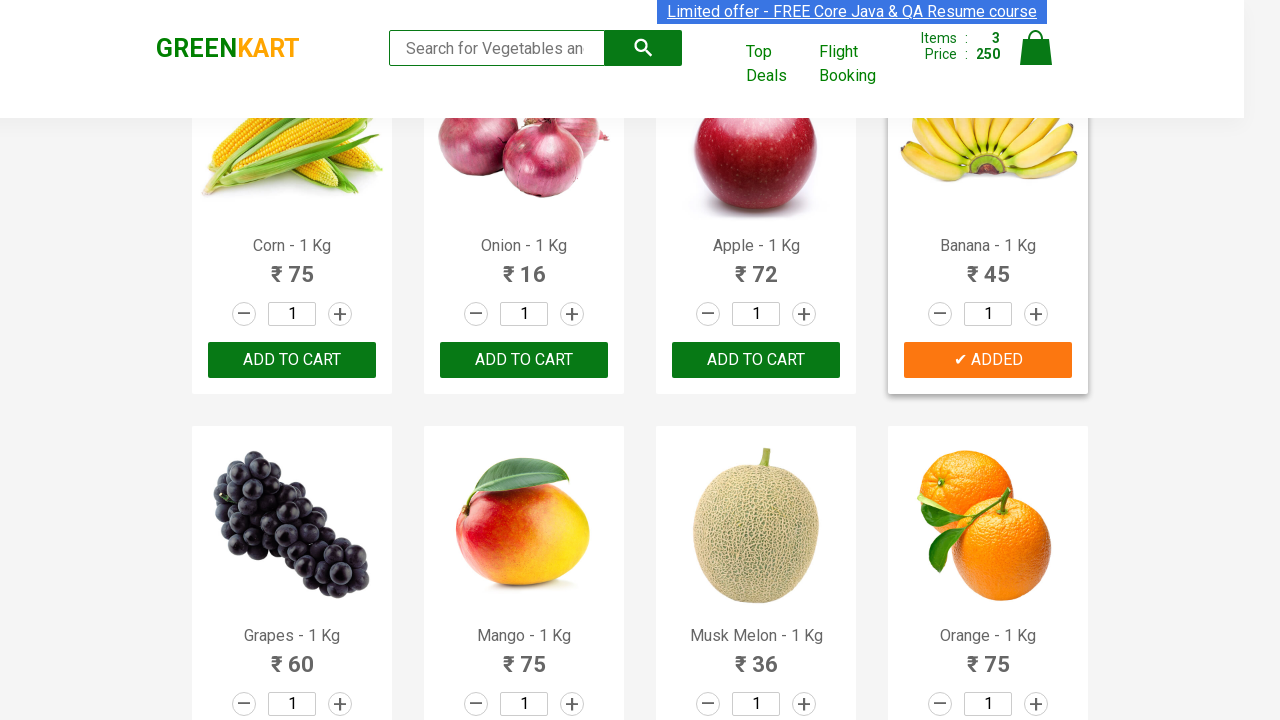

Retrieved product name text: 'Grapes - 1 Kg'
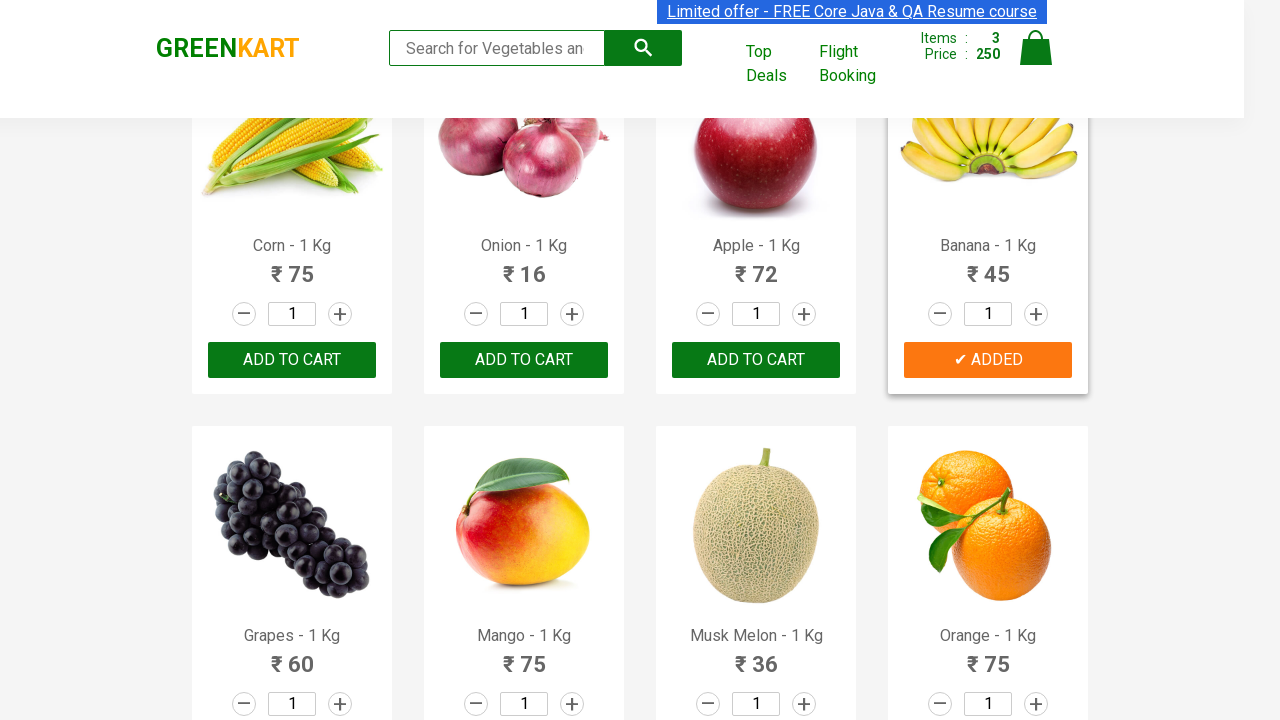

Retrieved add to cart buttons for product 'Grapes'
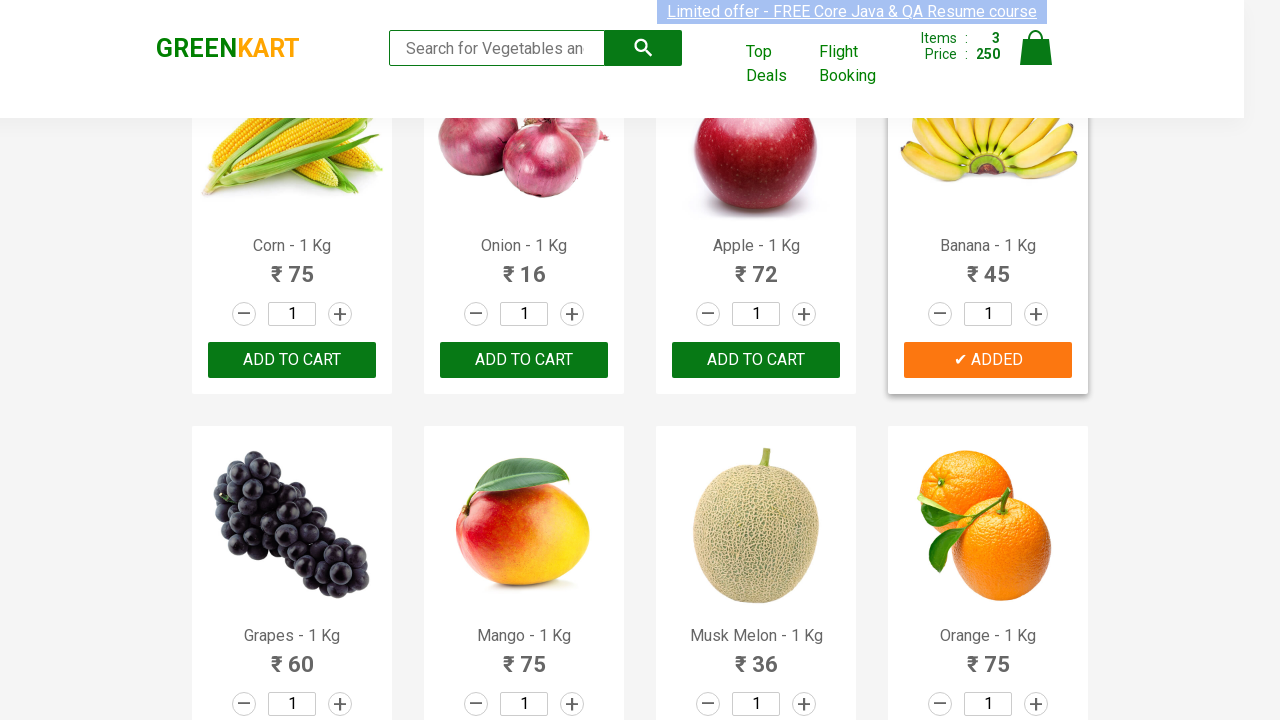

Clicked add to cart button for 'Grapes'
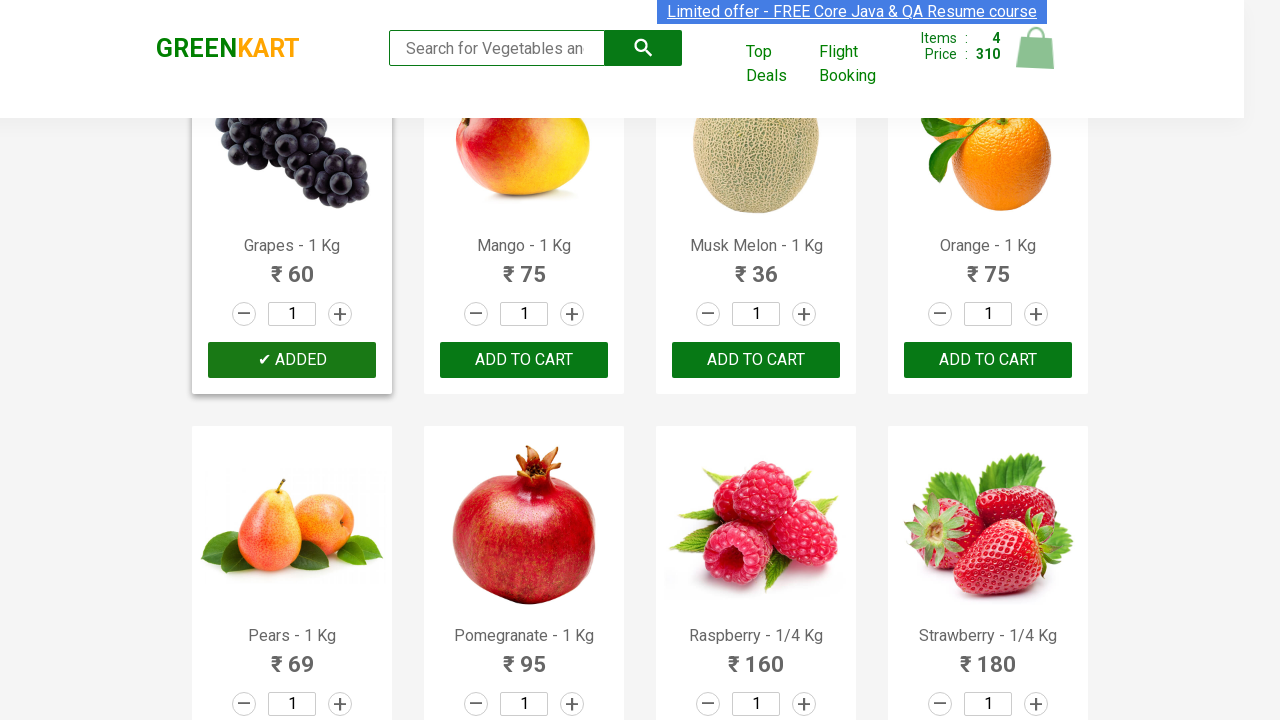

Retrieved product name text: 'Mango - 1 Kg'
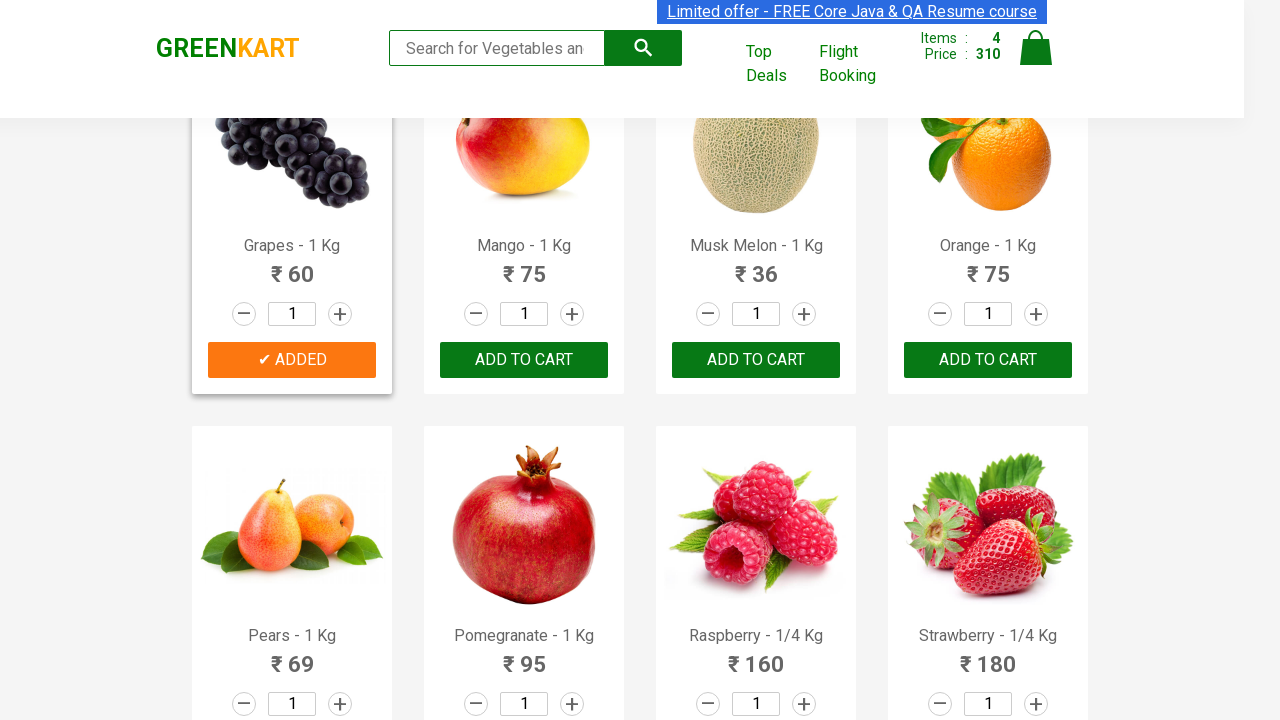

Retrieved product name text: 'Musk Melon - 1 Kg'
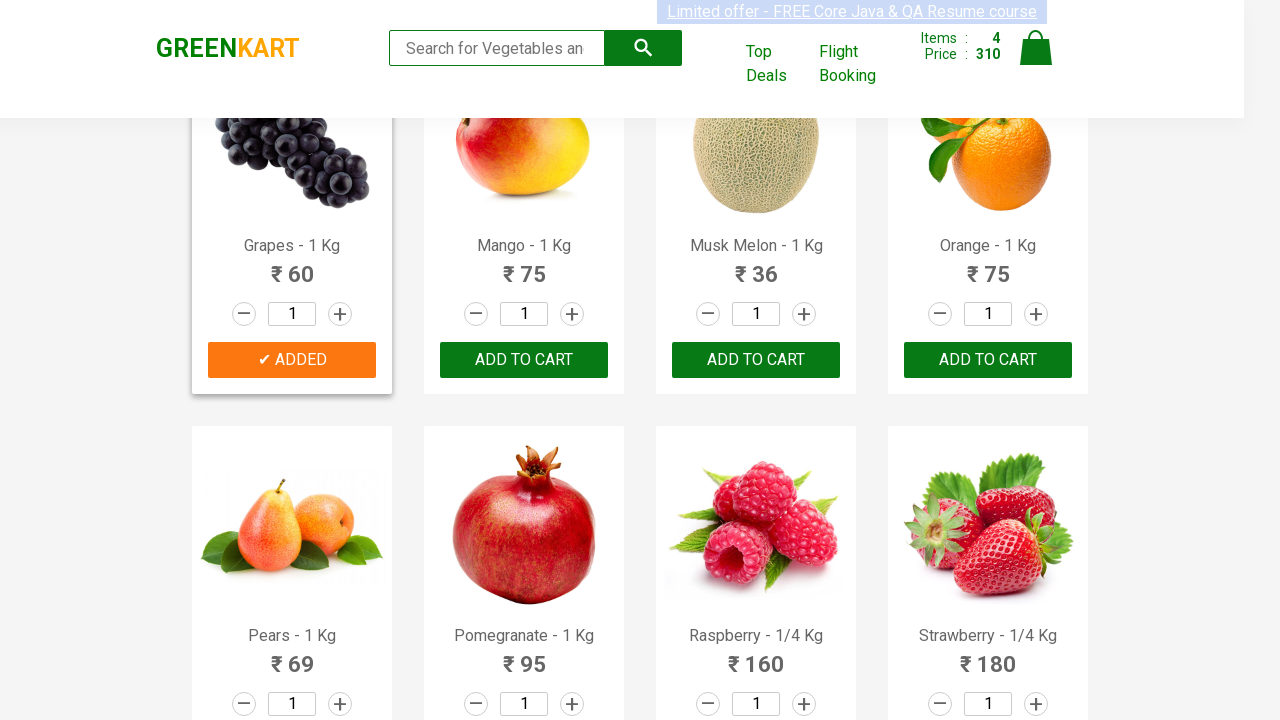

Retrieved product name text: 'Orange - 1 Kg'
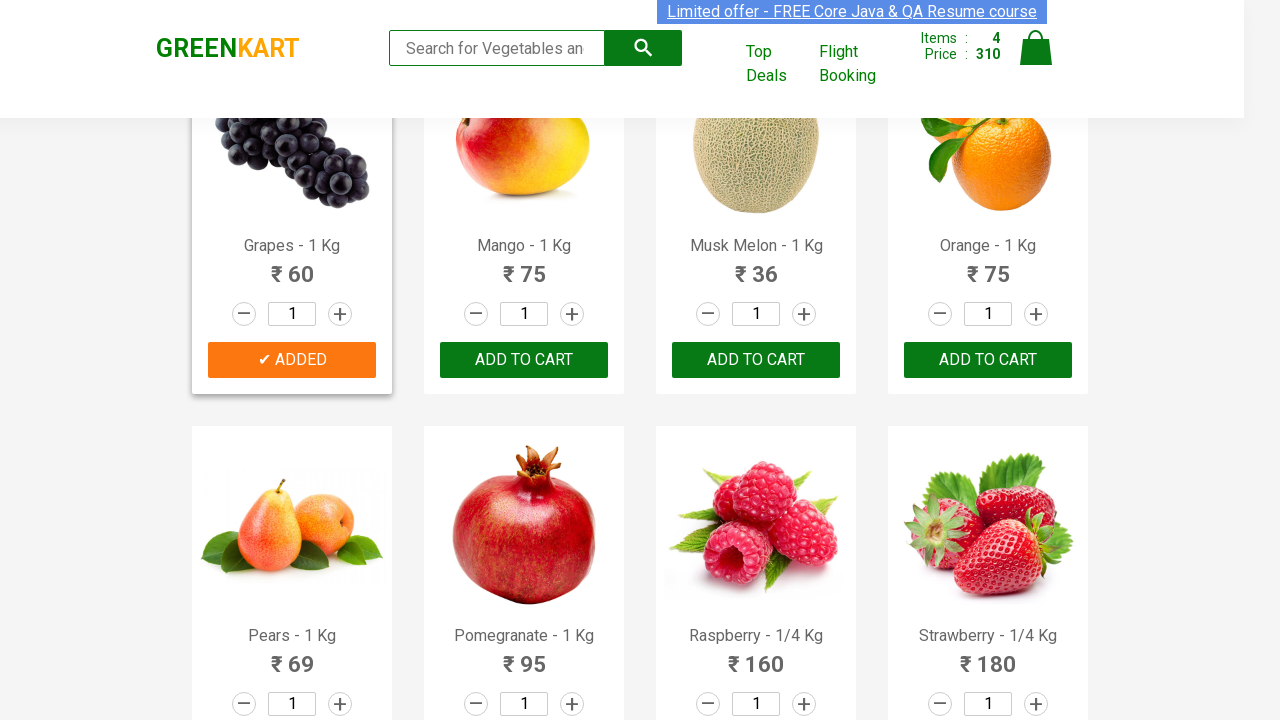

Retrieved product name text: 'Pears - 1 Kg'
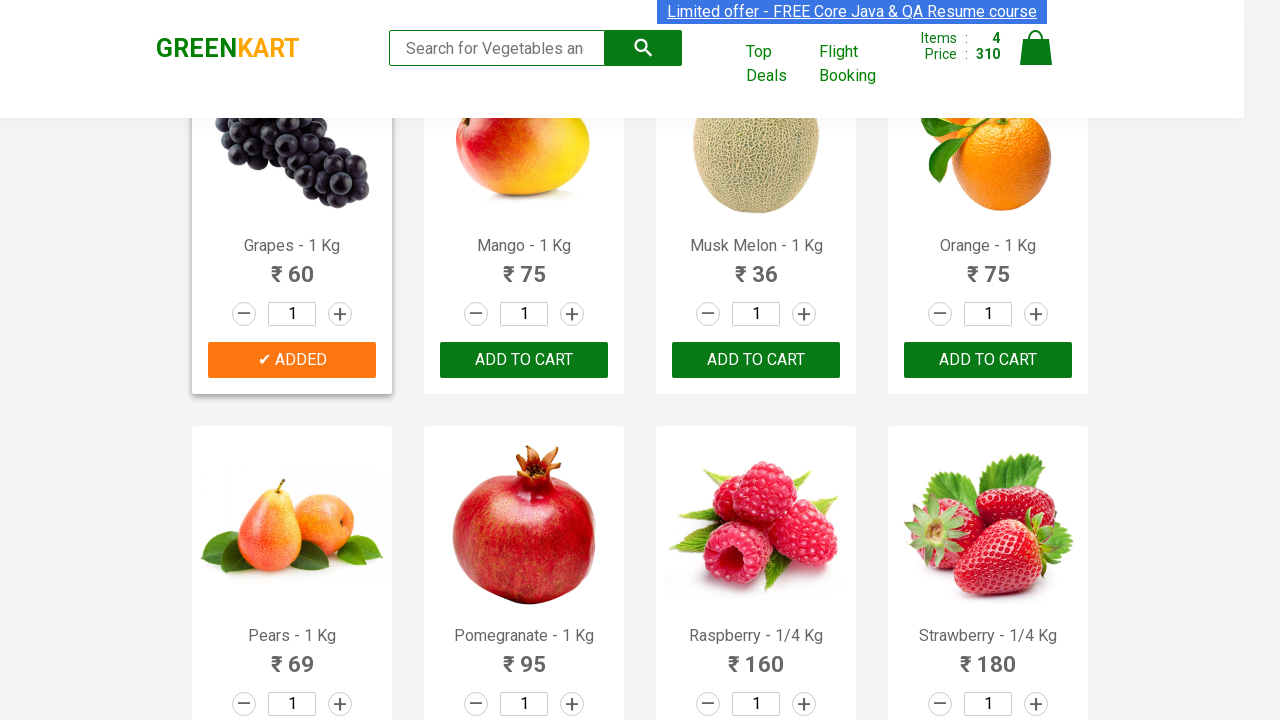

Retrieved product name text: 'Pomegranate - 1 Kg'
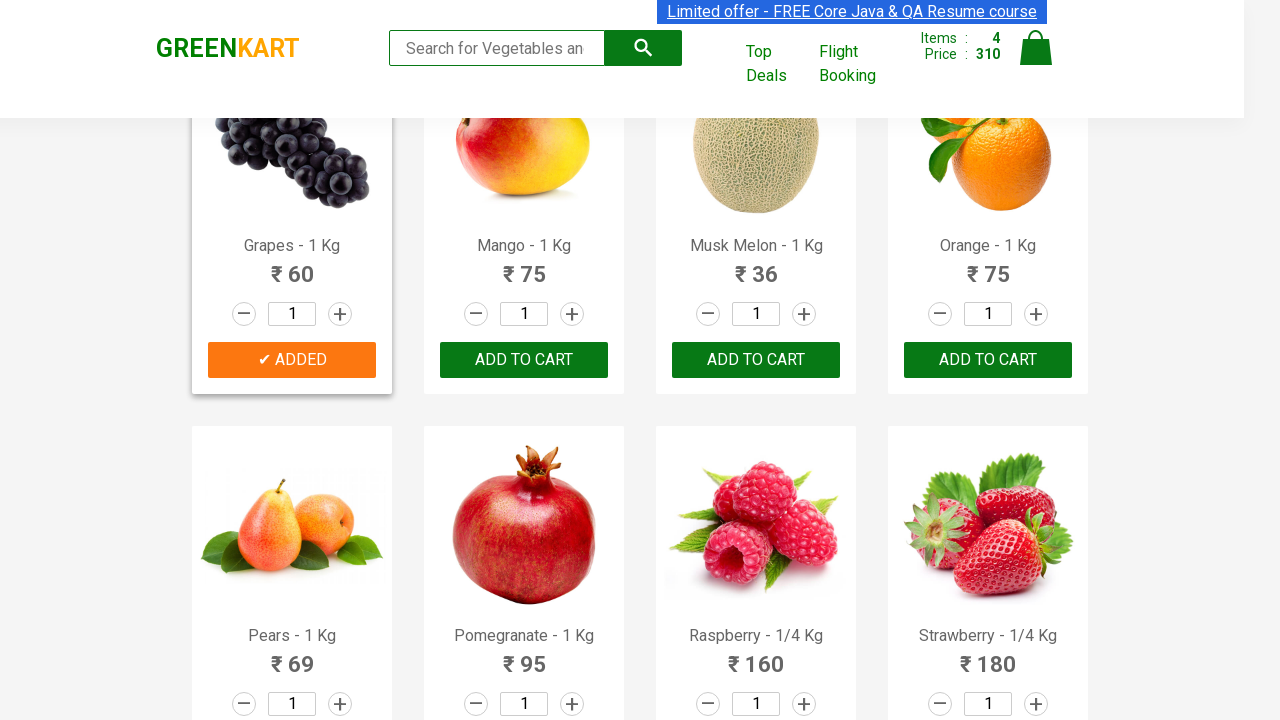

Retrieved product name text: 'Raspberry - 1/4 Kg'
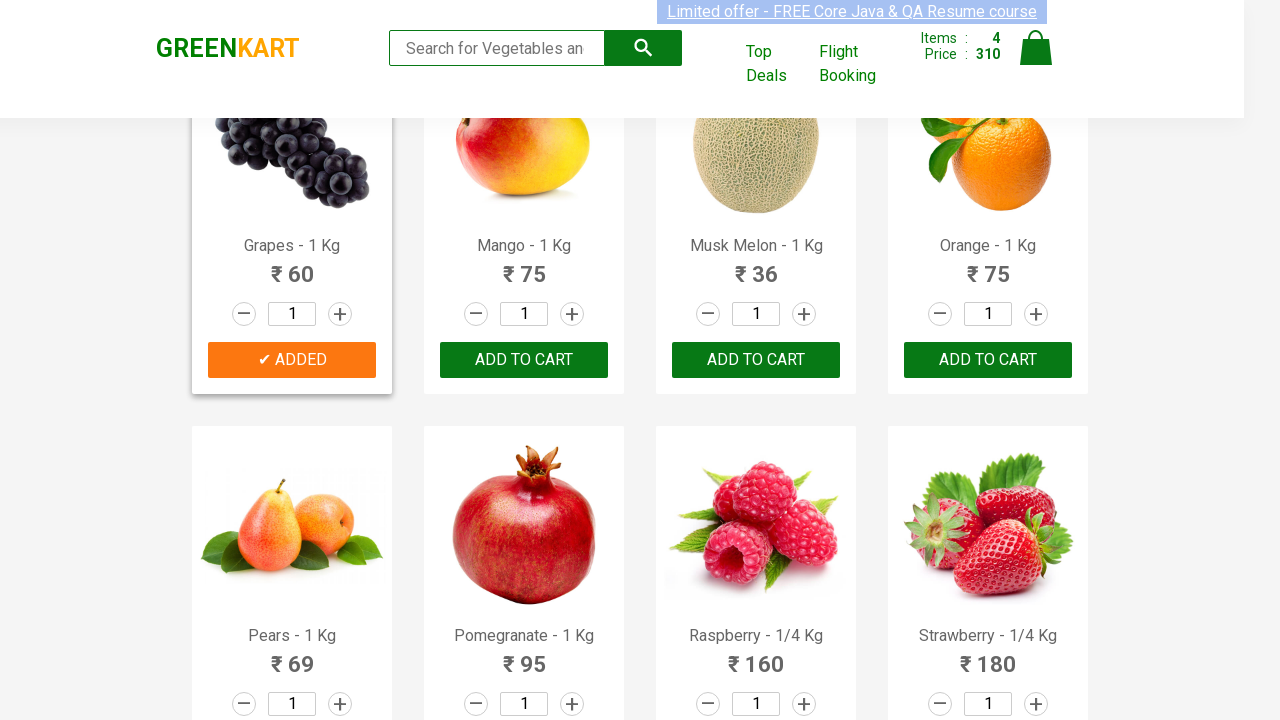

Retrieved product name text: 'Strawberry - 1/4 Kg'
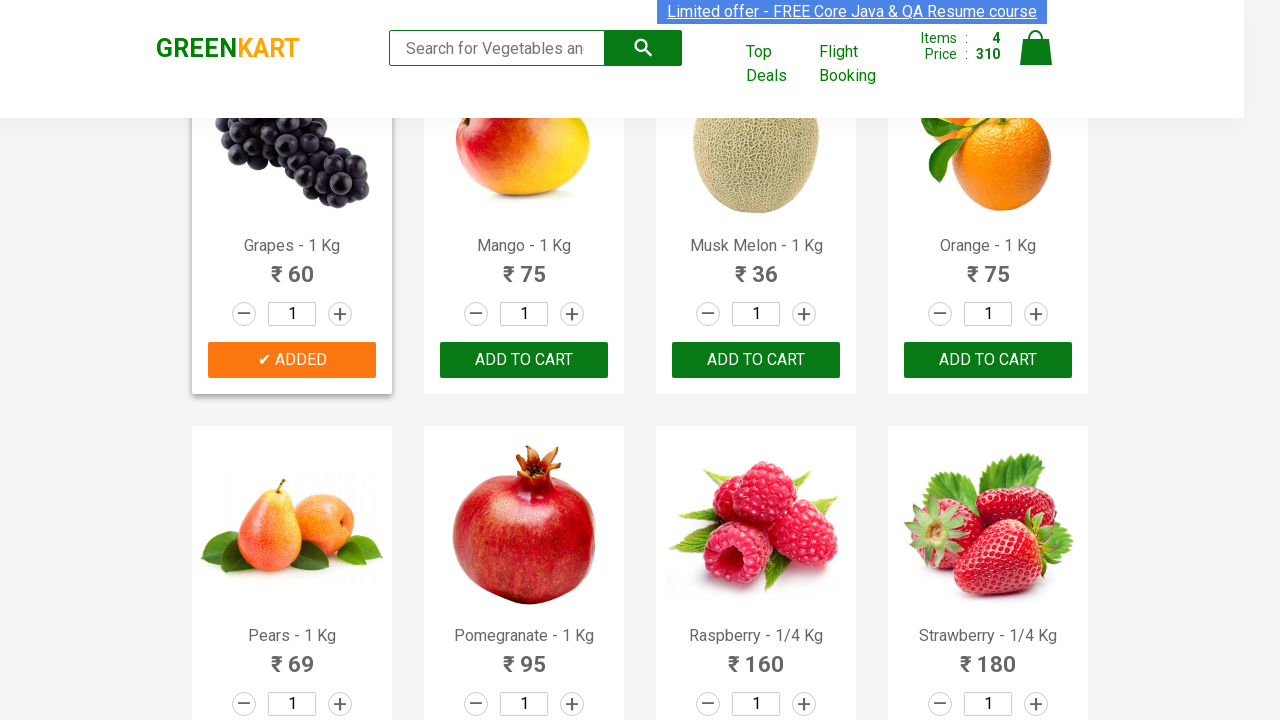

Retrieved product name text: 'Water Melon - 1 Kg'
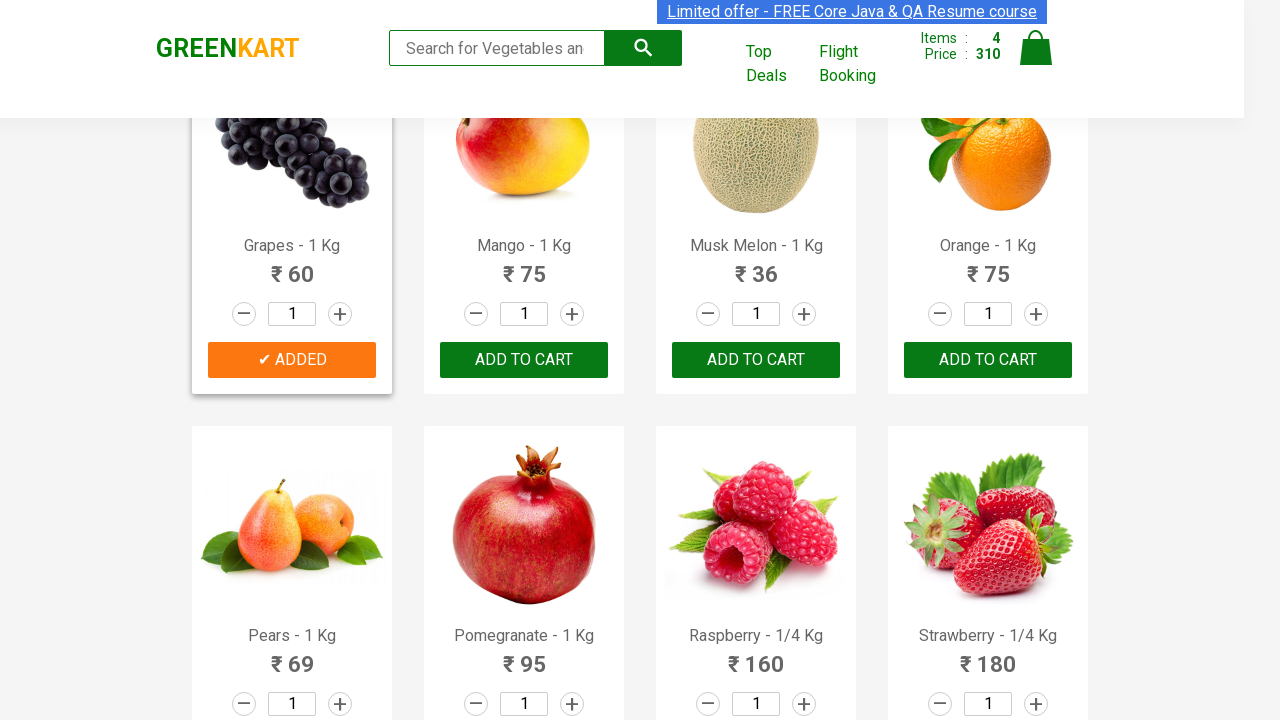

Retrieved product name text: 'Almonds - 1/4 Kg'
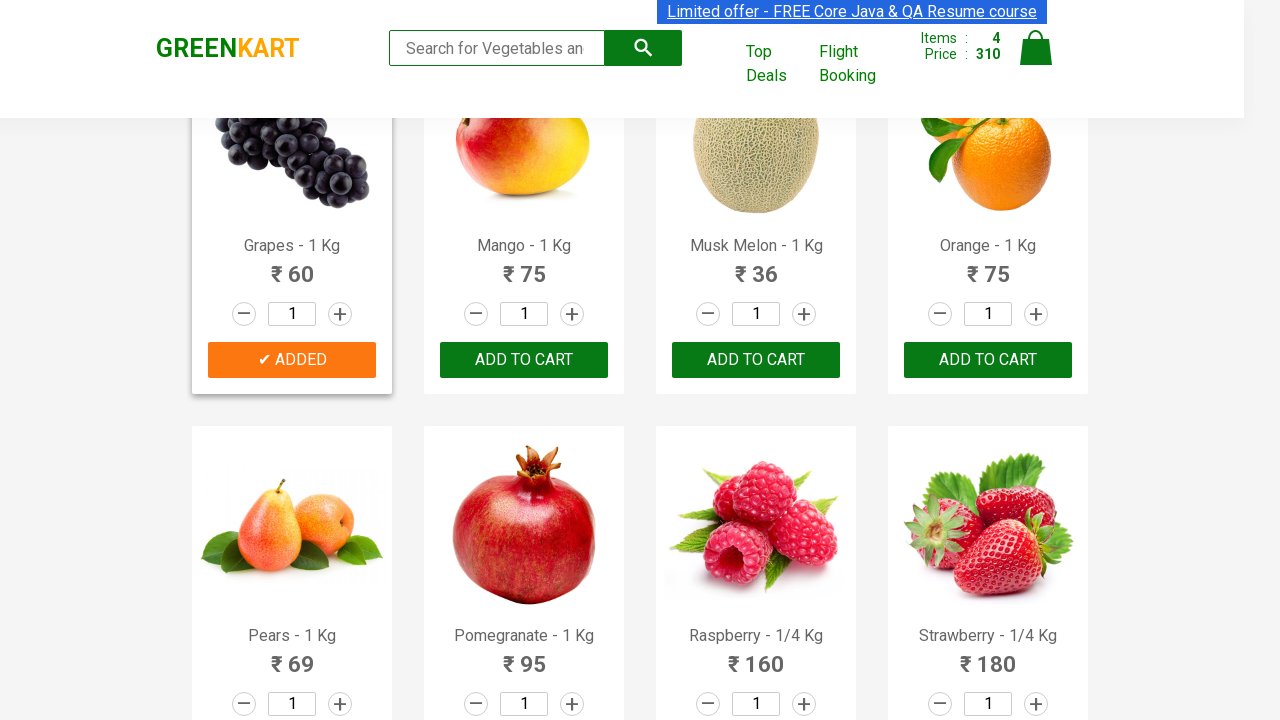

Retrieved product name text: 'Pista - 1/4 Kg'
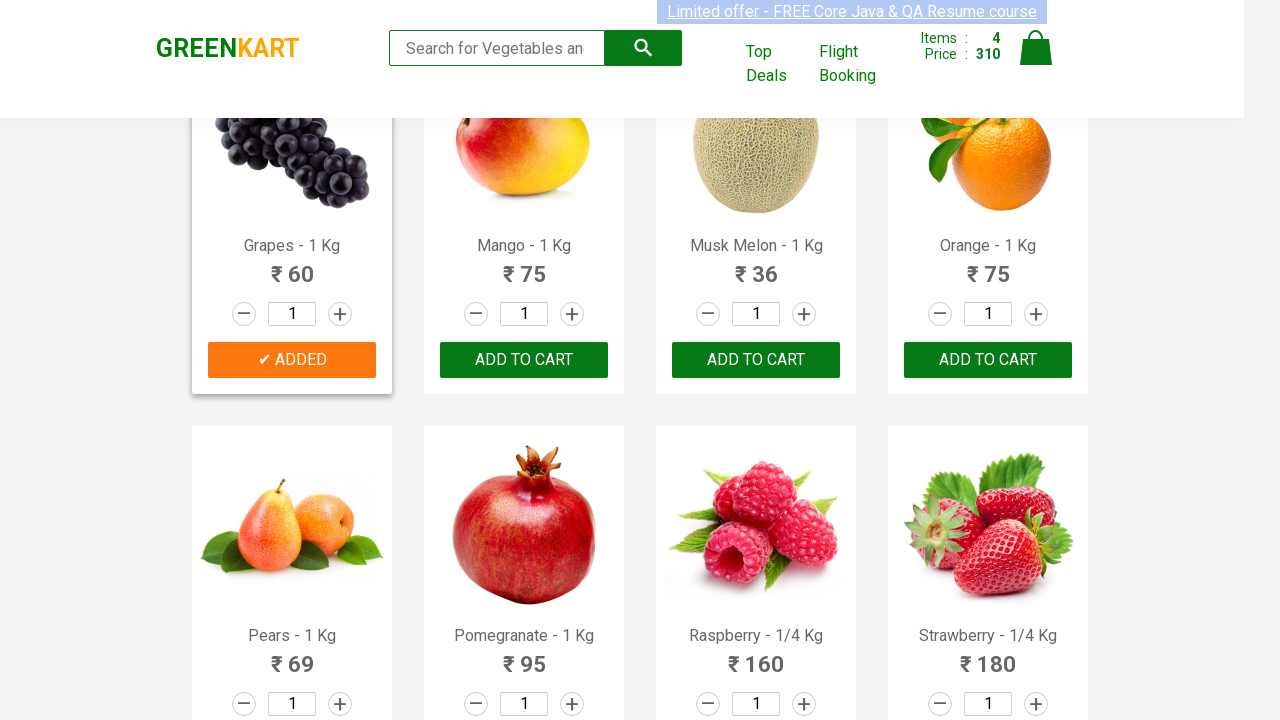

Retrieved product name text: 'Nuts Mixture - 1 Kg'
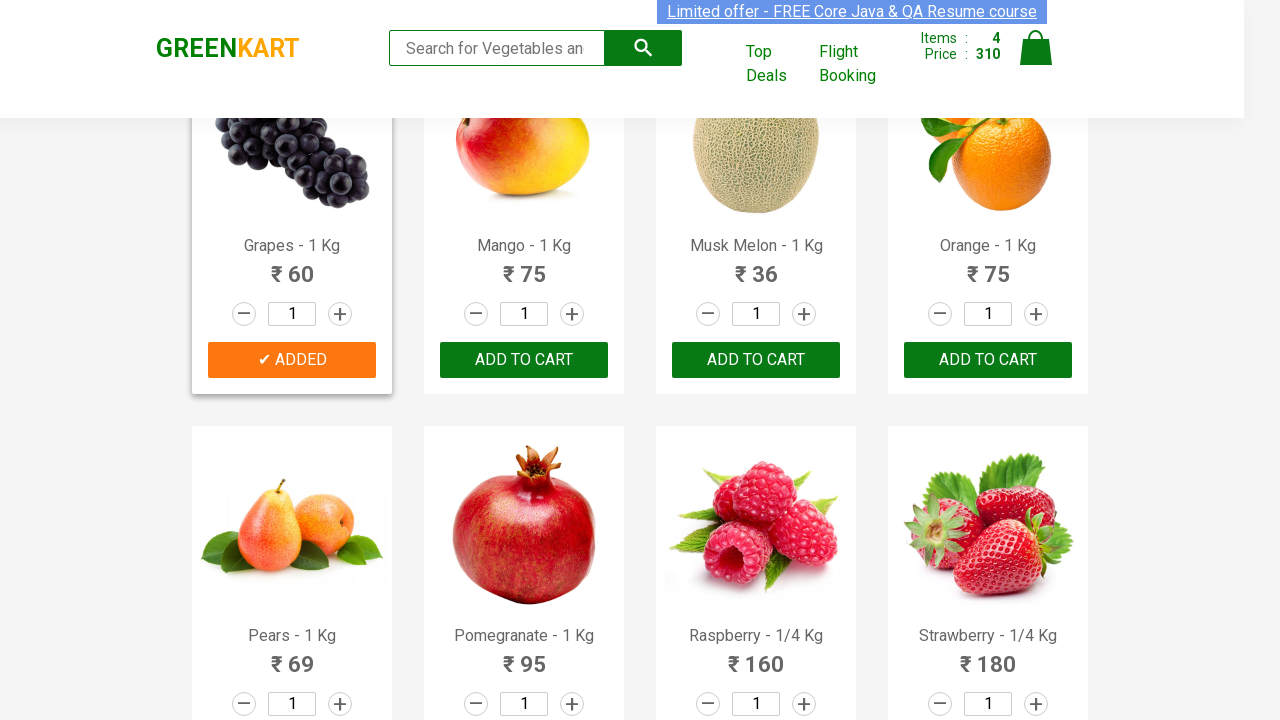

Retrieved product name text: 'Cashews - 1 Kg'
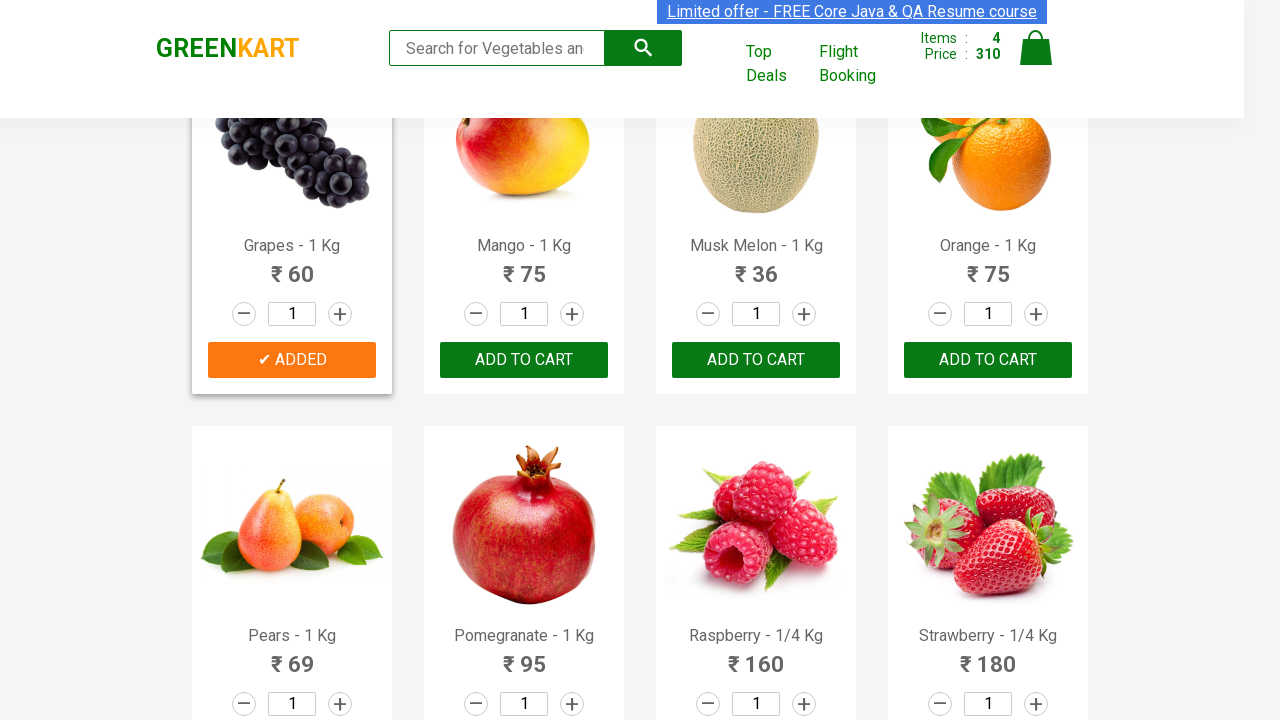

Retrieved product name text: 'Walnuts - 1/4 Kg'
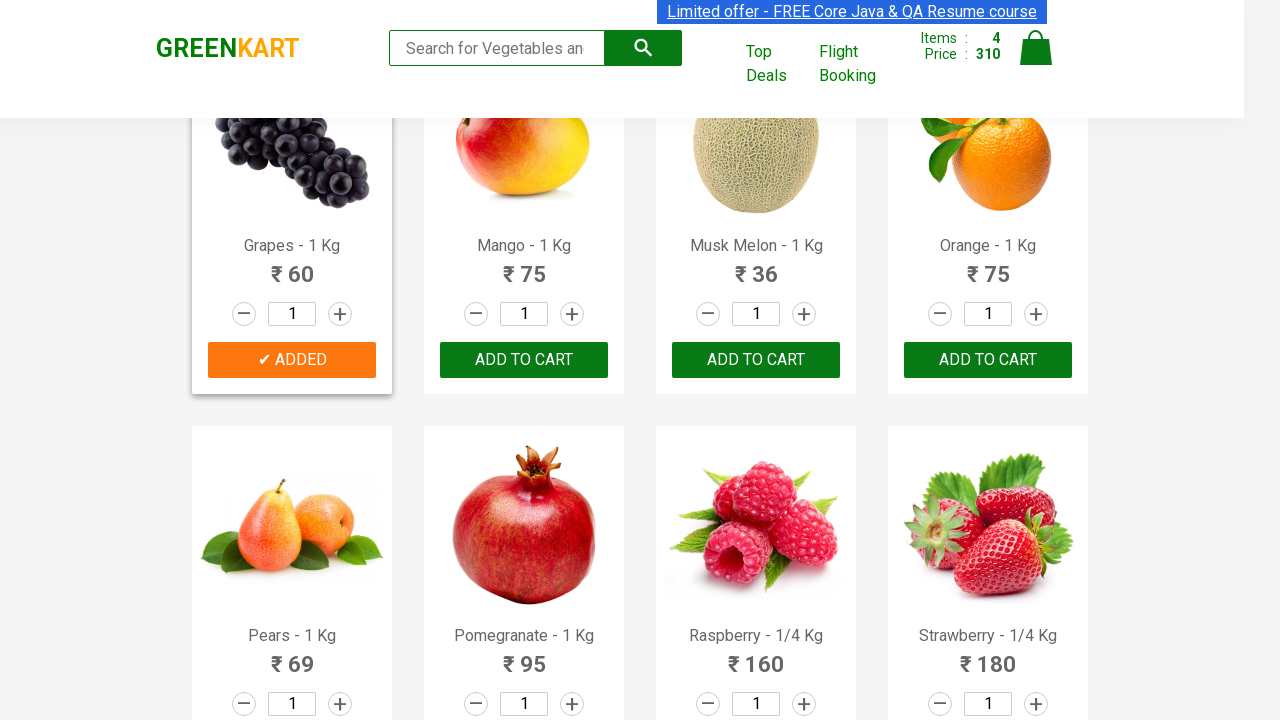

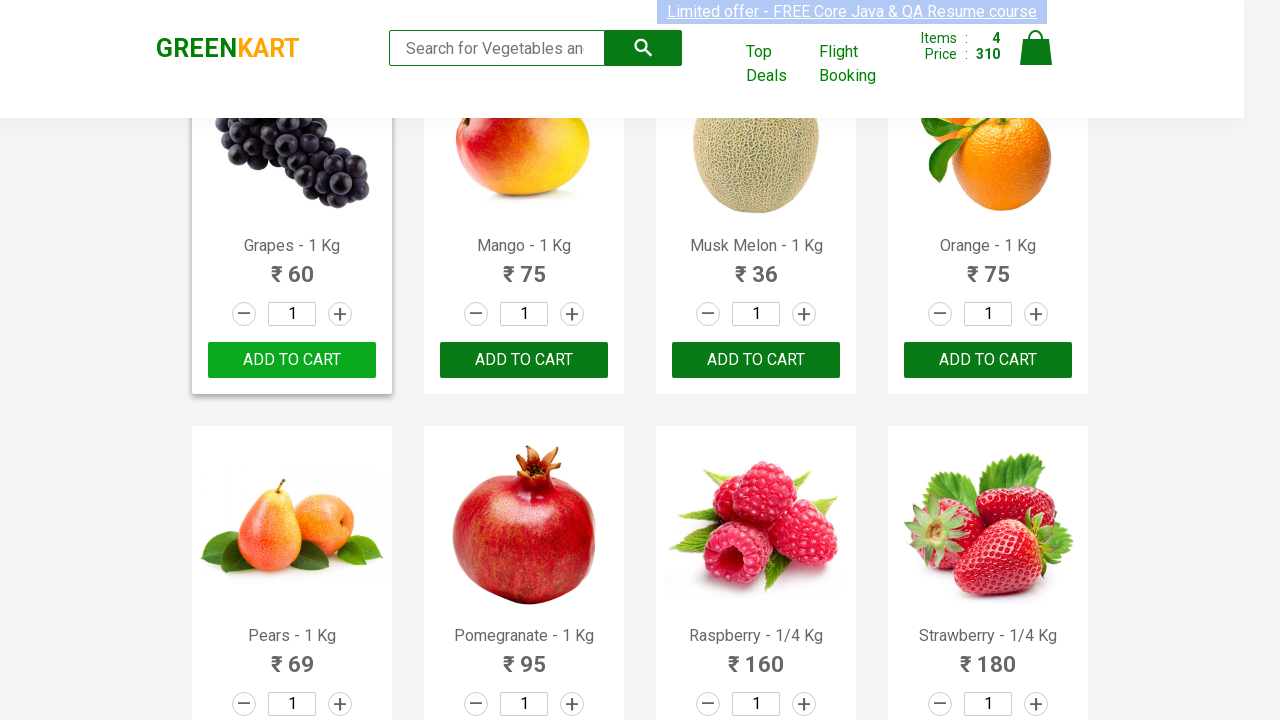